Tests date picker functionality by selecting a past date through backward navigation and date selection

Starting URL: https://jqueryui.com/datepicker

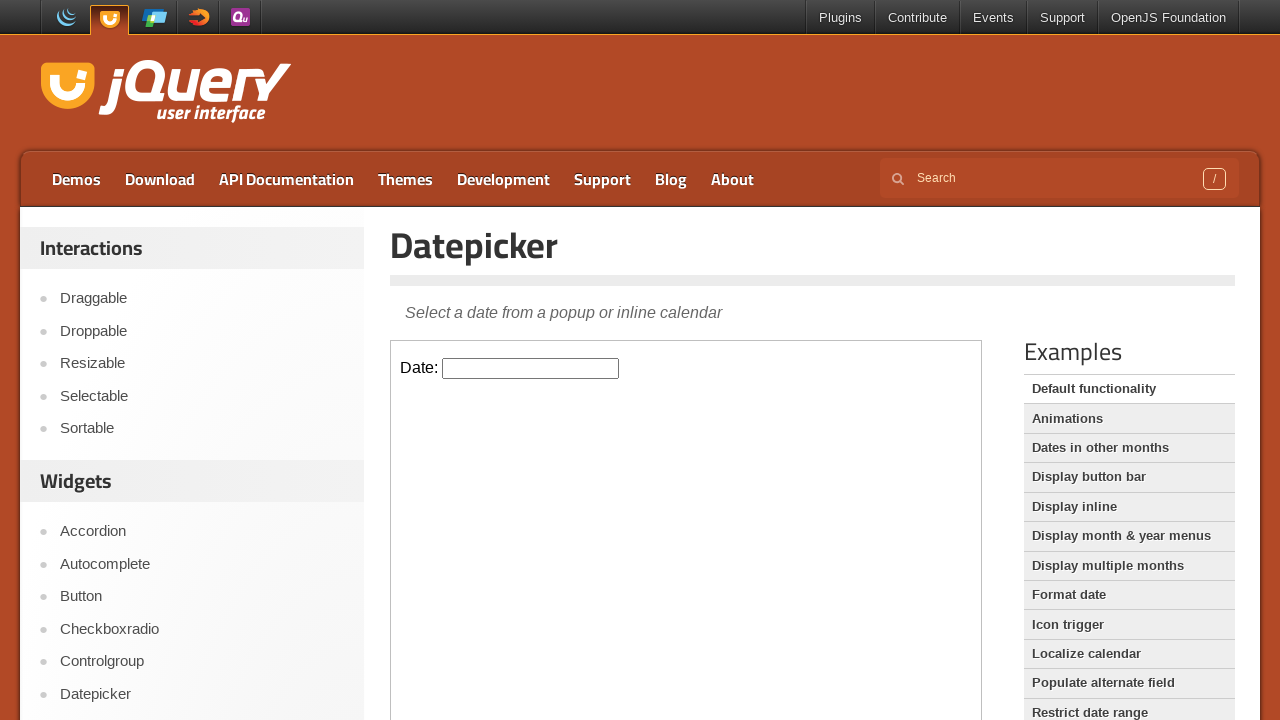

Located iframe containing the date picker
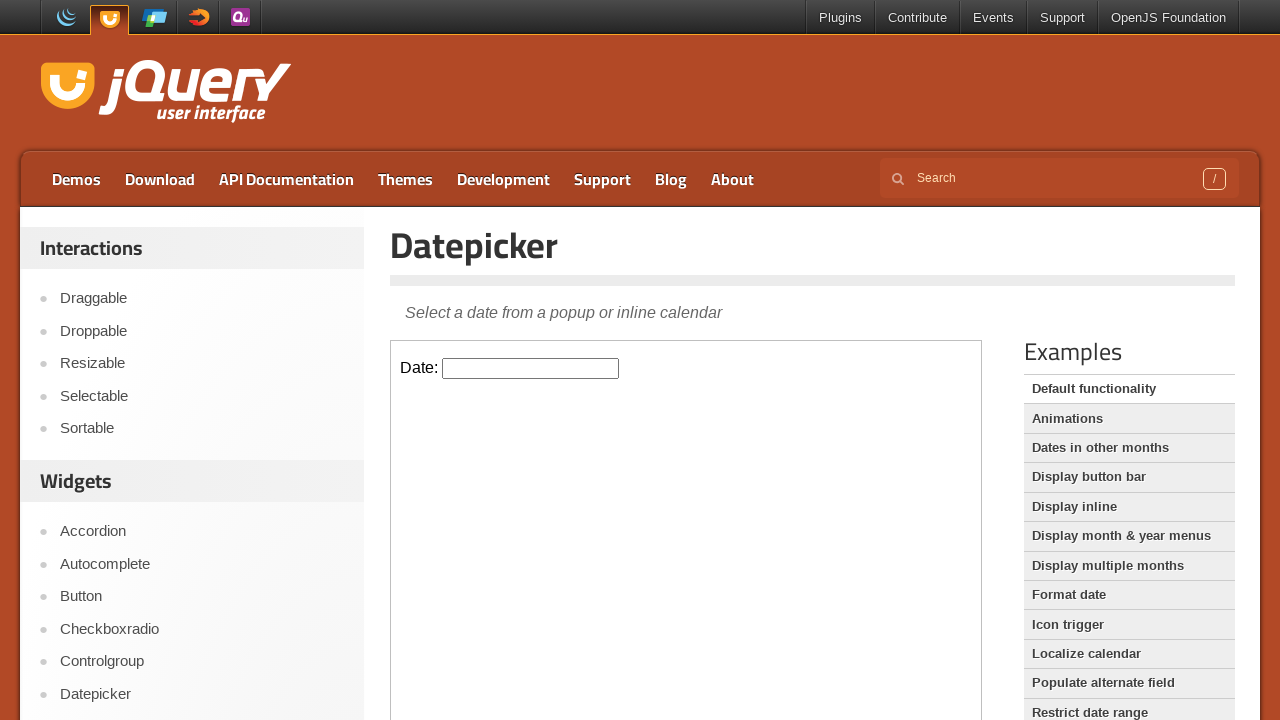

Clicked on date picker input to open calendar at (531, 368) on iframe.demo-frame >> internal:control=enter-frame >> input#datepicker
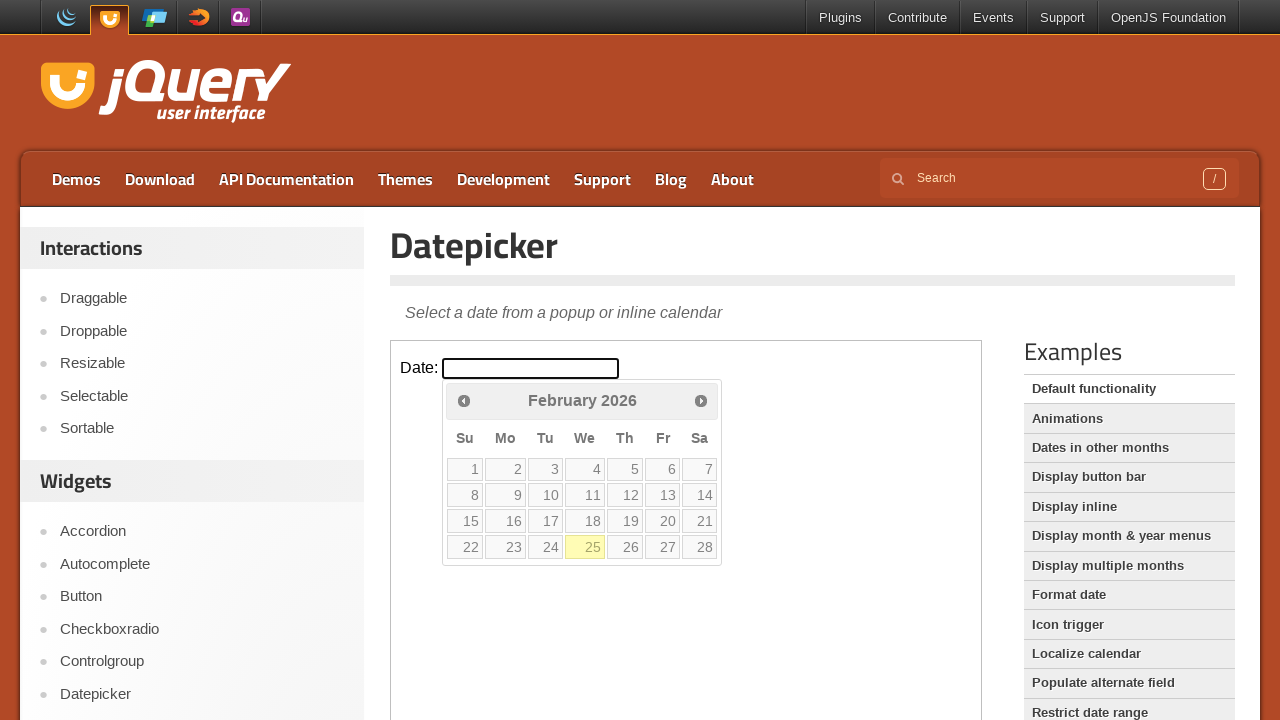

Checked current date: February 2026
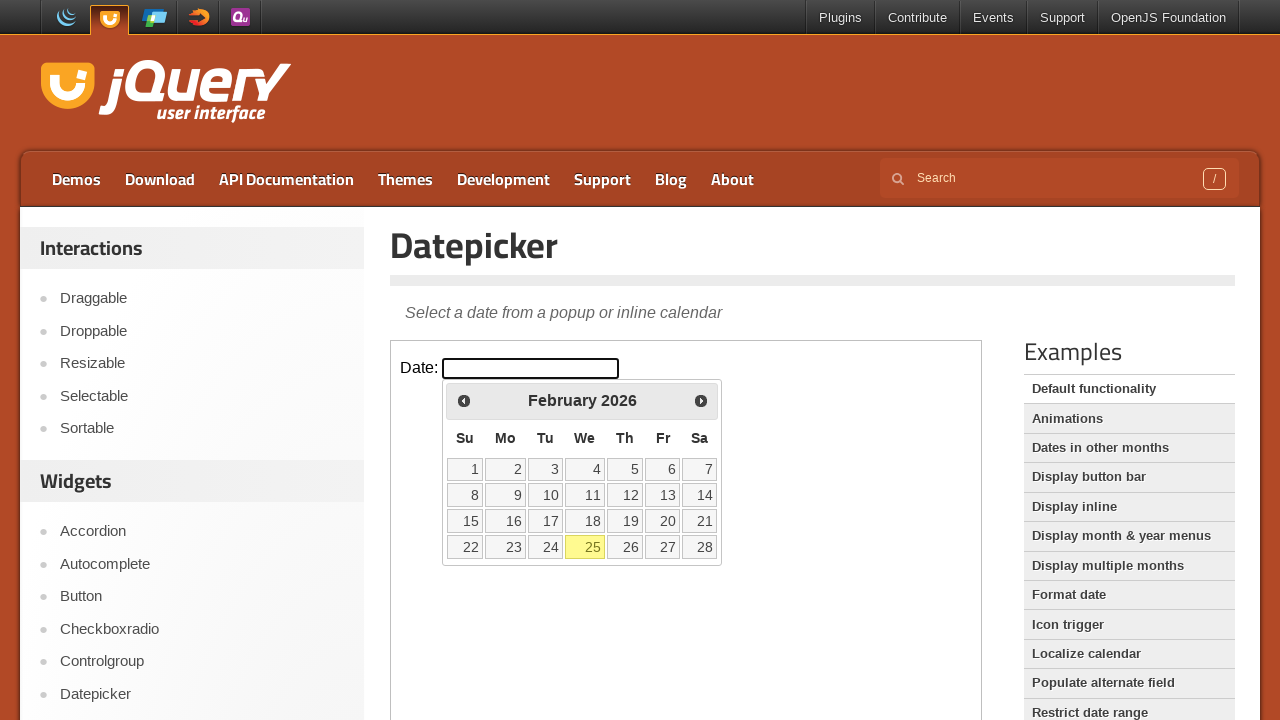

Clicked previous month arrow to navigate backward at (464, 400) on iframe.demo-frame >> internal:control=enter-frame >> .ui-icon.ui-icon-circle-tri
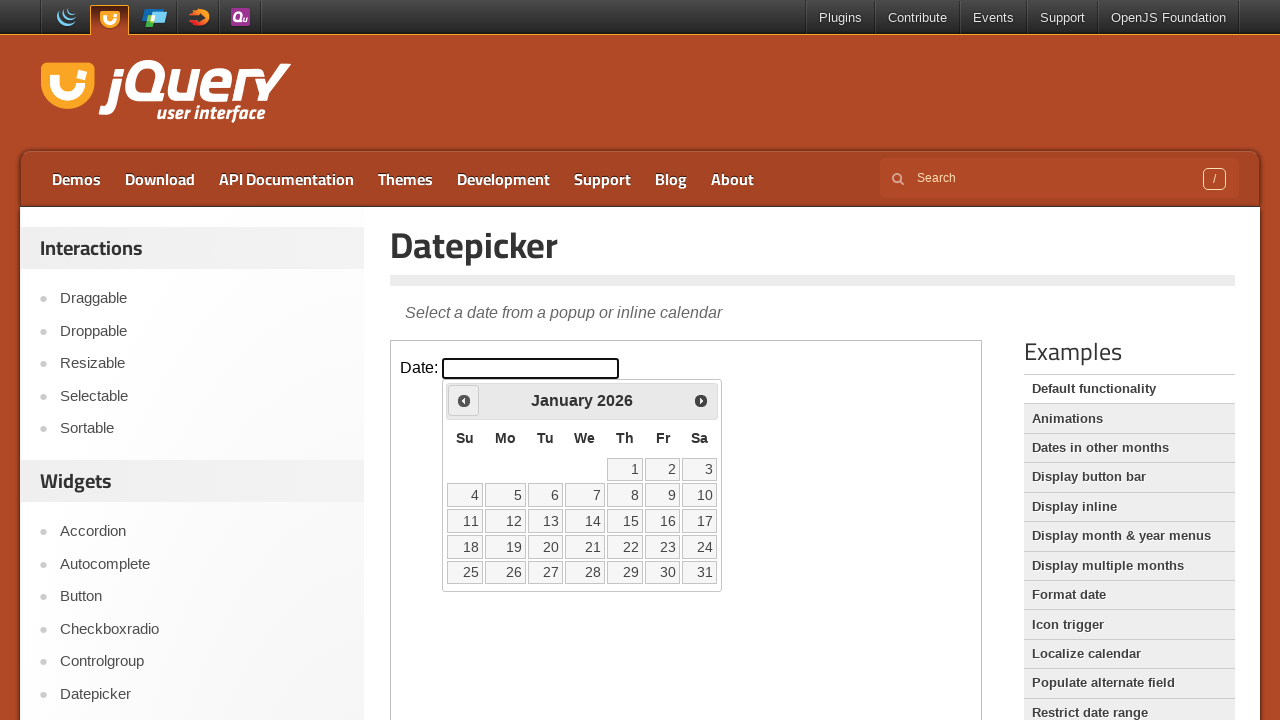

Checked current date: January 2026
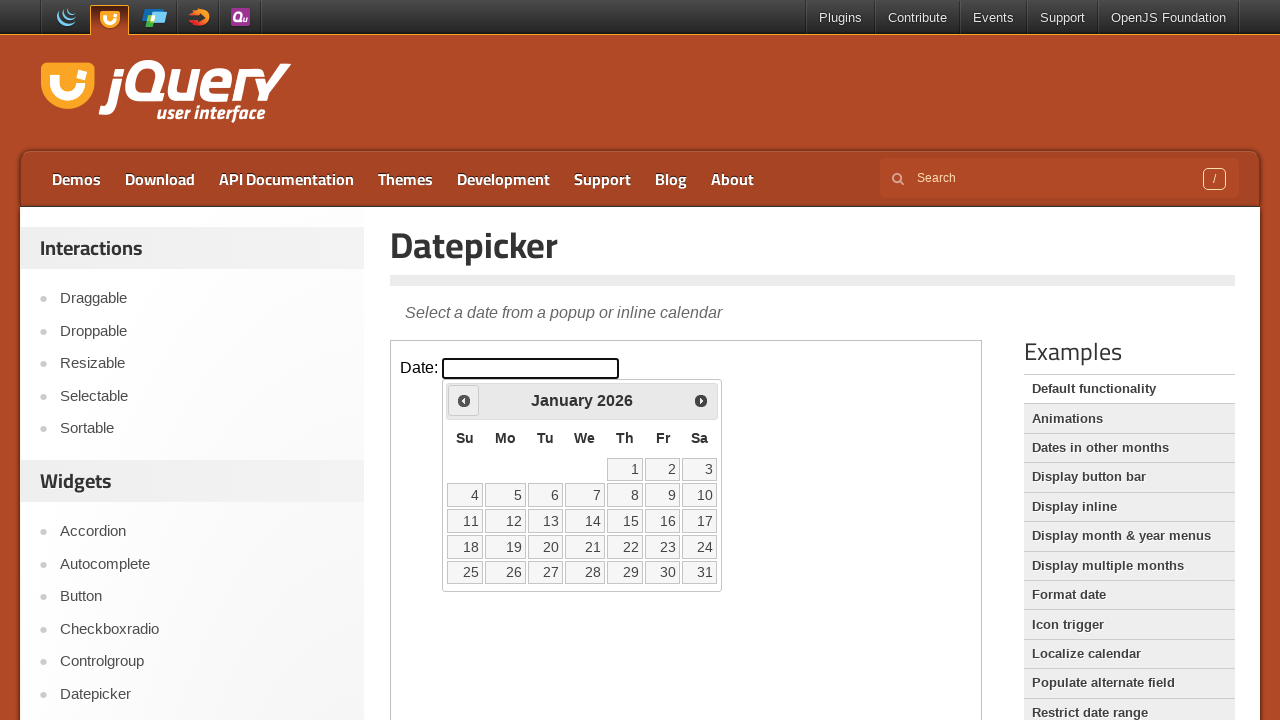

Clicked previous month arrow to navigate backward at (464, 400) on iframe.demo-frame >> internal:control=enter-frame >> .ui-icon.ui-icon-circle-tri
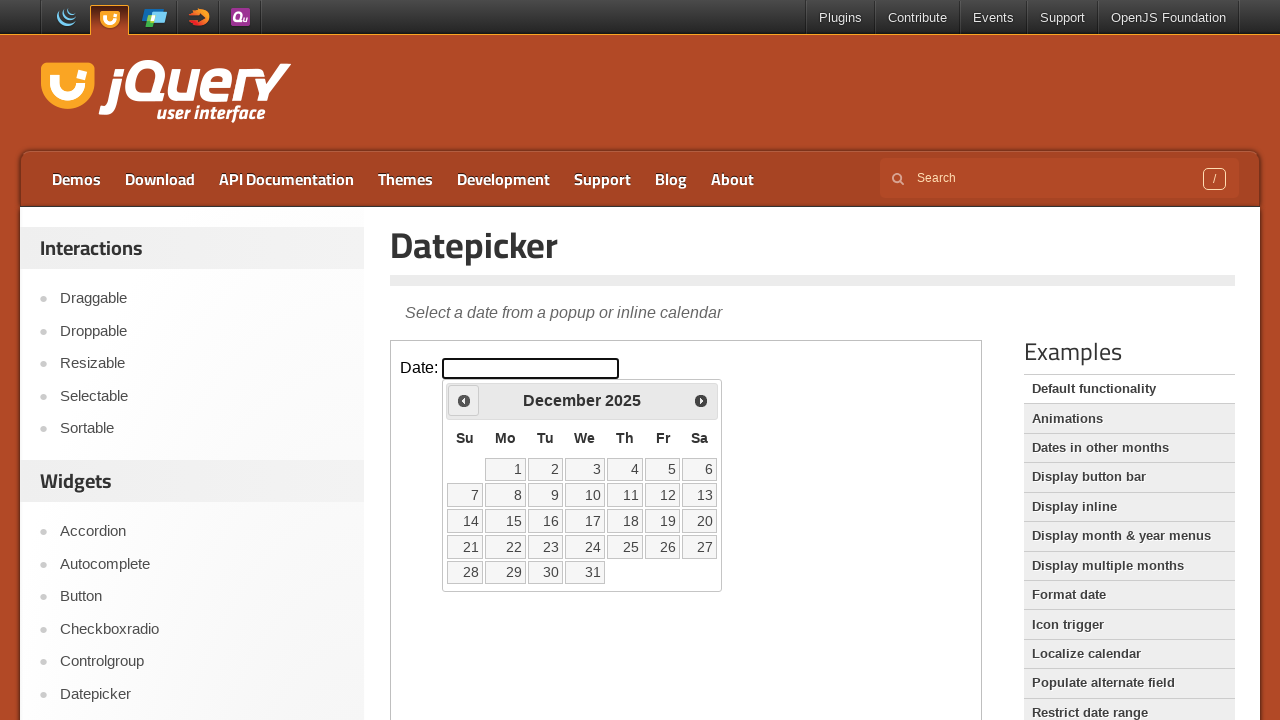

Checked current date: December 2025
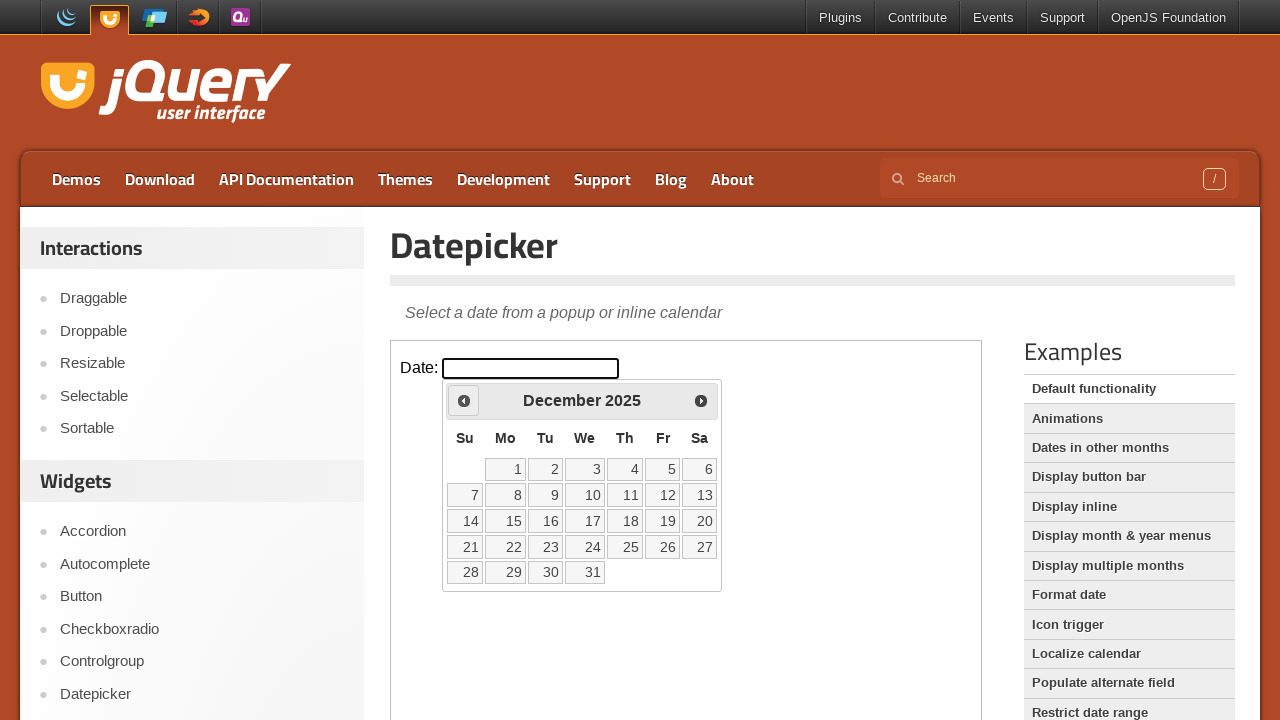

Clicked previous month arrow to navigate backward at (464, 400) on iframe.demo-frame >> internal:control=enter-frame >> .ui-icon.ui-icon-circle-tri
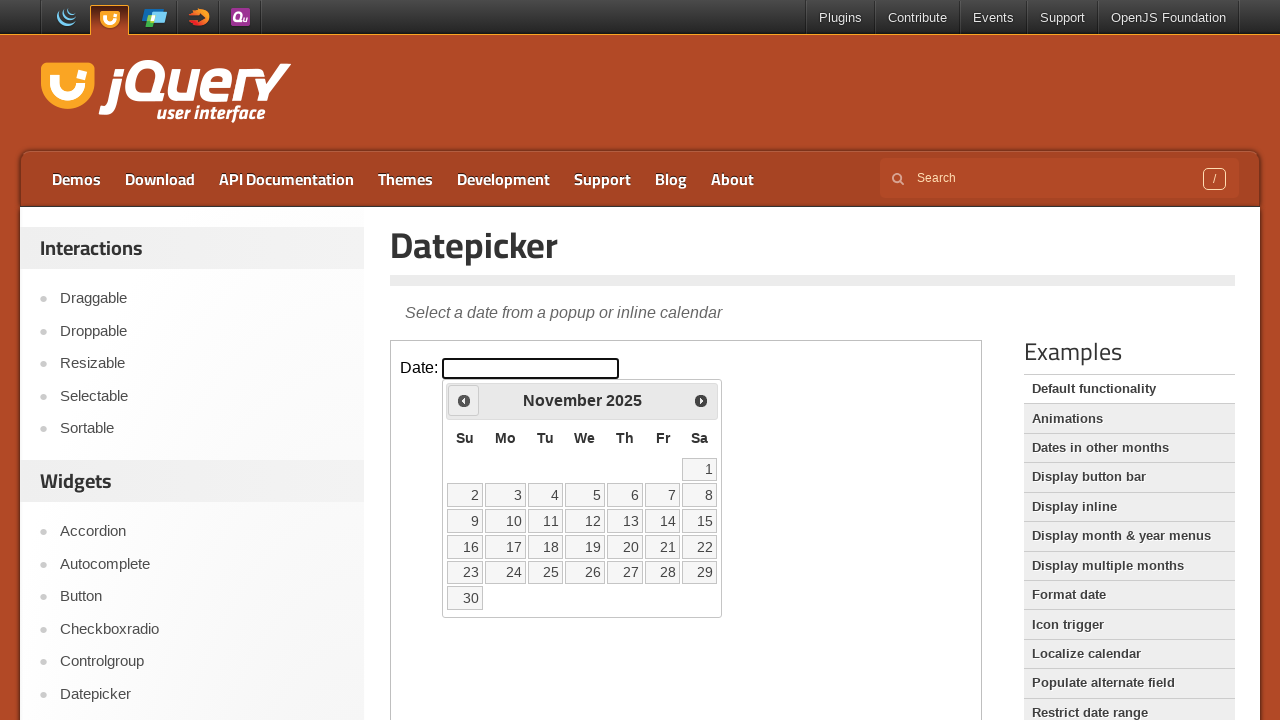

Checked current date: November 2025
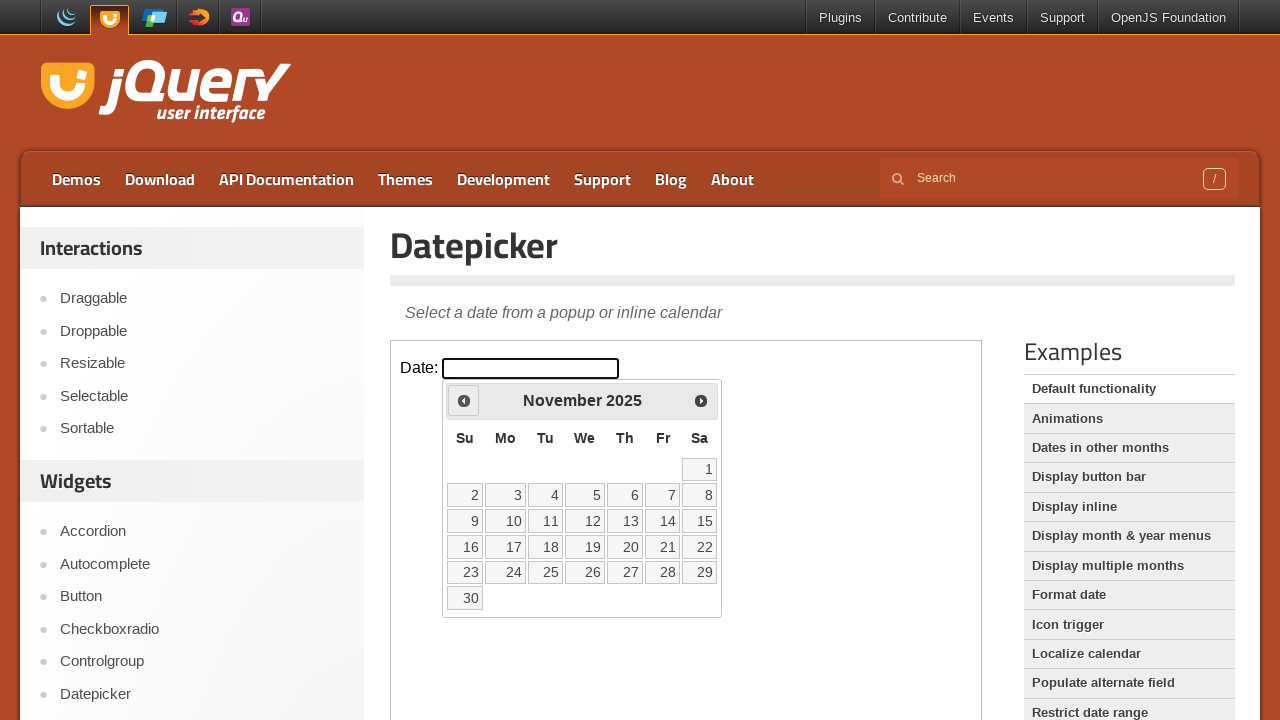

Clicked previous month arrow to navigate backward at (464, 400) on iframe.demo-frame >> internal:control=enter-frame >> .ui-icon.ui-icon-circle-tri
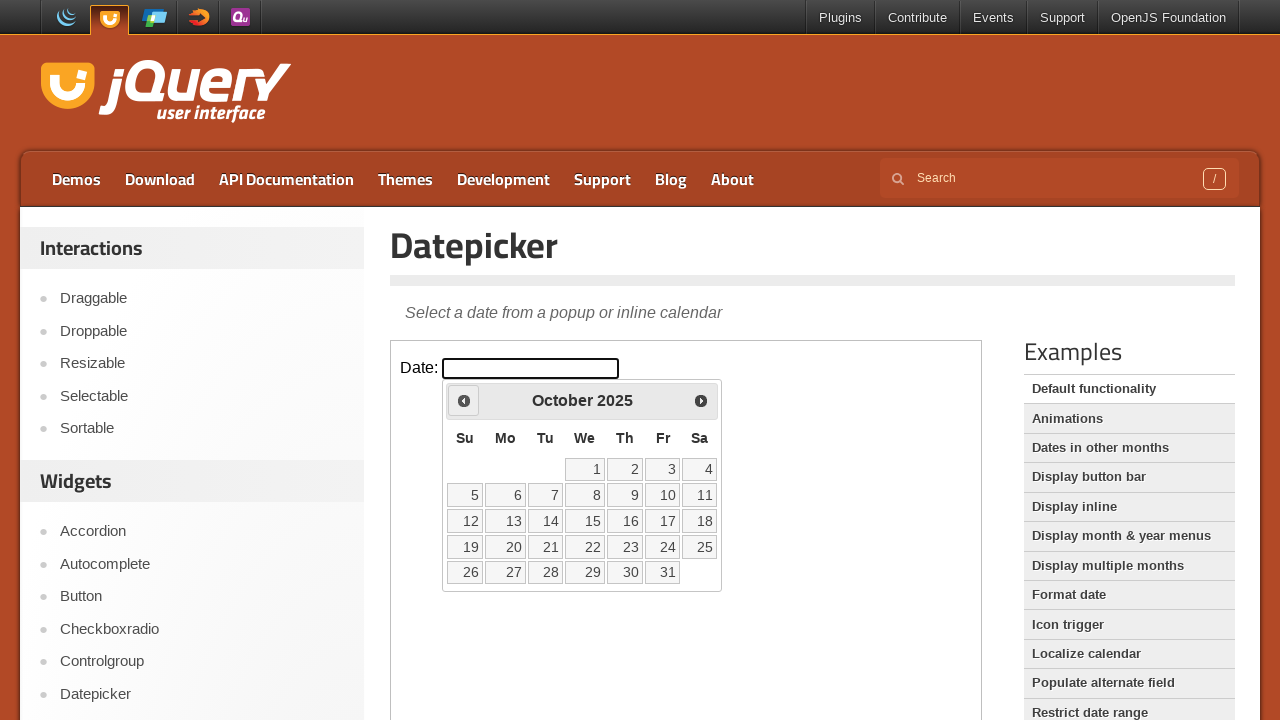

Checked current date: October 2025
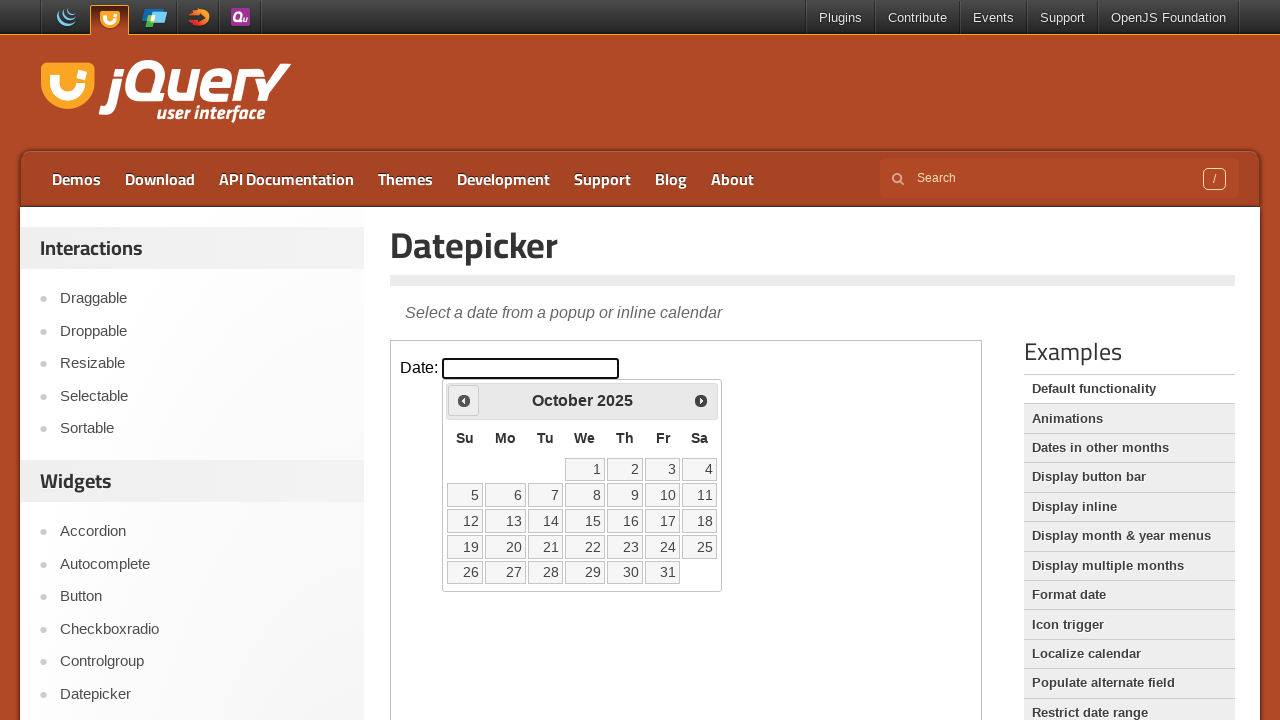

Clicked previous month arrow to navigate backward at (464, 400) on iframe.demo-frame >> internal:control=enter-frame >> .ui-icon.ui-icon-circle-tri
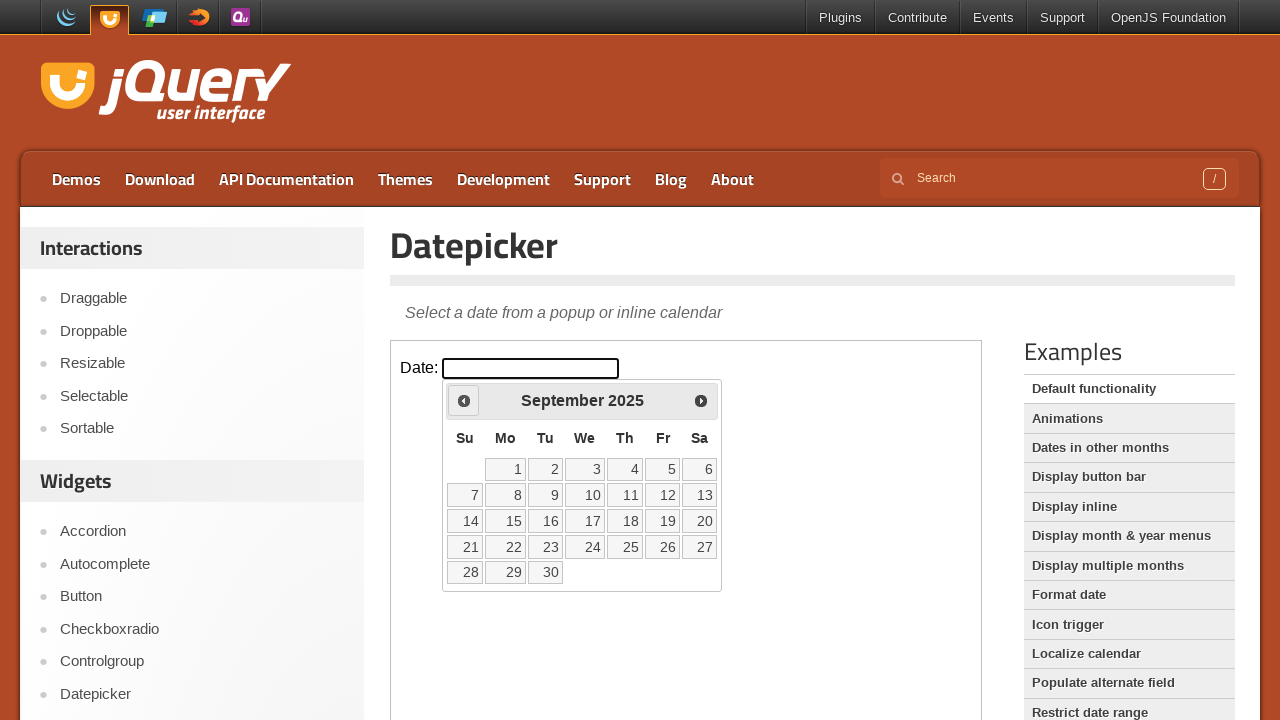

Checked current date: September 2025
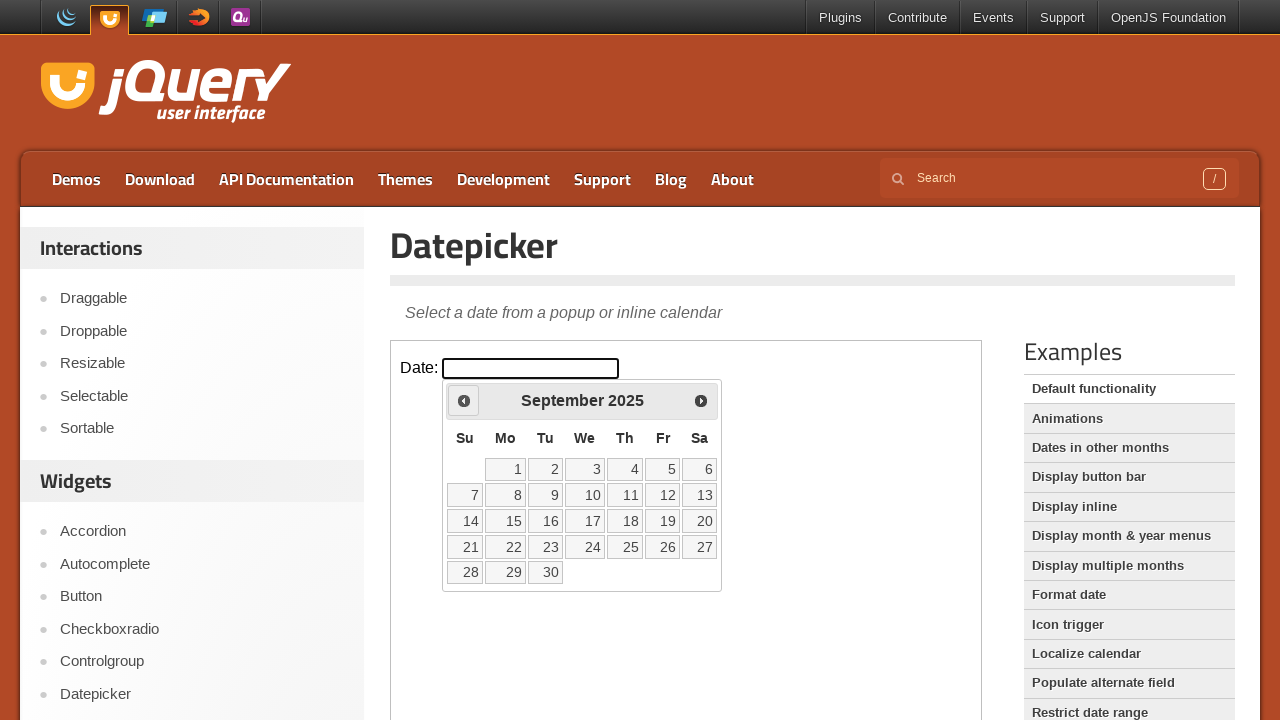

Clicked previous month arrow to navigate backward at (464, 400) on iframe.demo-frame >> internal:control=enter-frame >> .ui-icon.ui-icon-circle-tri
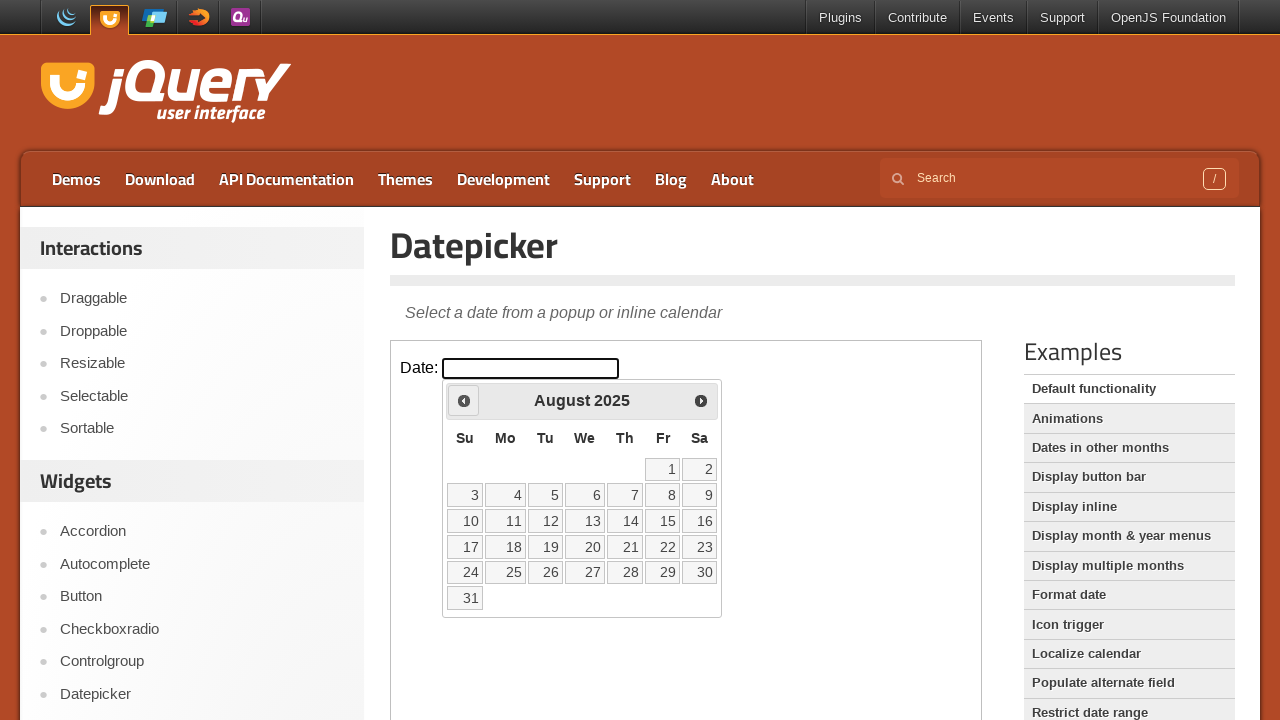

Checked current date: August 2025
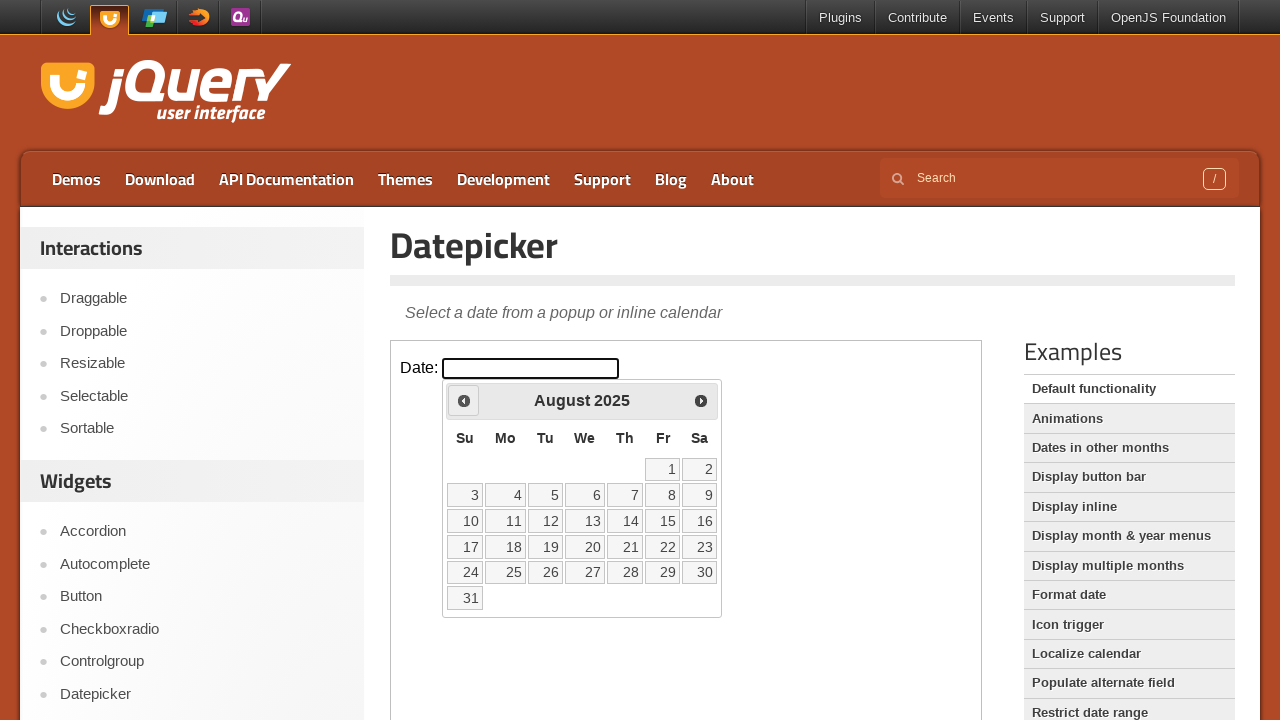

Clicked previous month arrow to navigate backward at (464, 400) on iframe.demo-frame >> internal:control=enter-frame >> .ui-icon.ui-icon-circle-tri
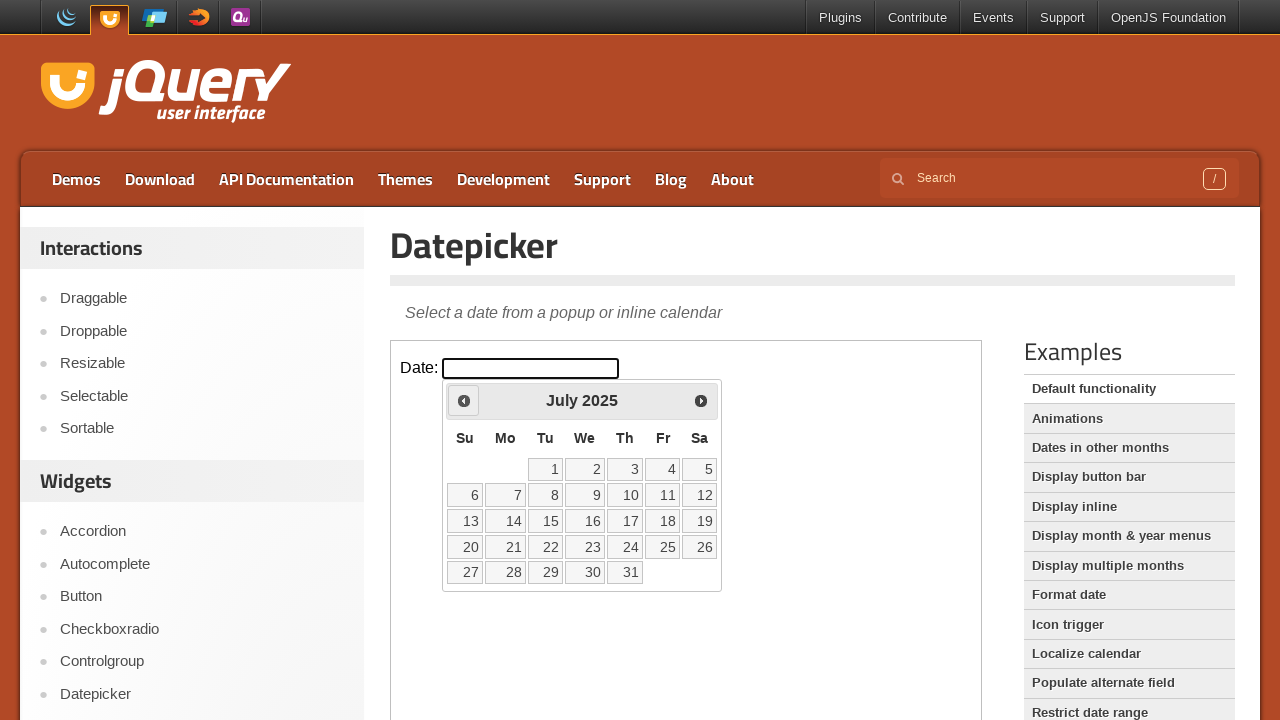

Checked current date: July 2025
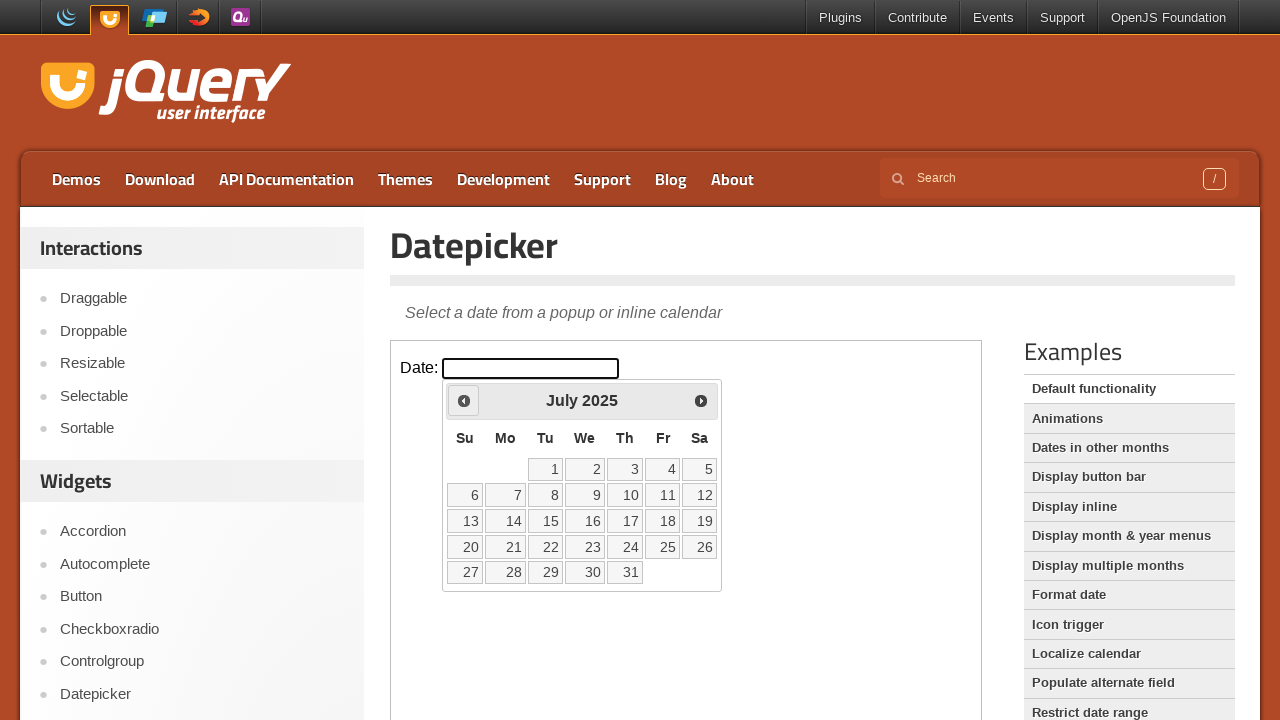

Clicked previous month arrow to navigate backward at (464, 400) on iframe.demo-frame >> internal:control=enter-frame >> .ui-icon.ui-icon-circle-tri
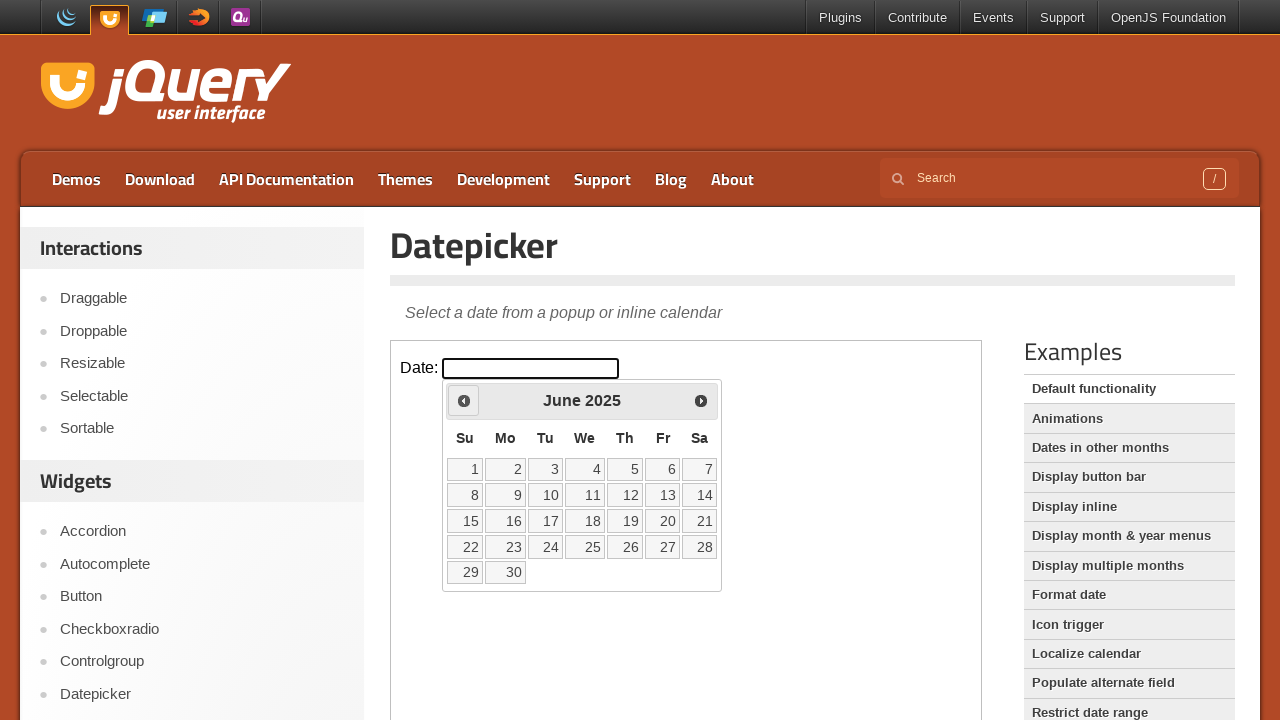

Checked current date: June 2025
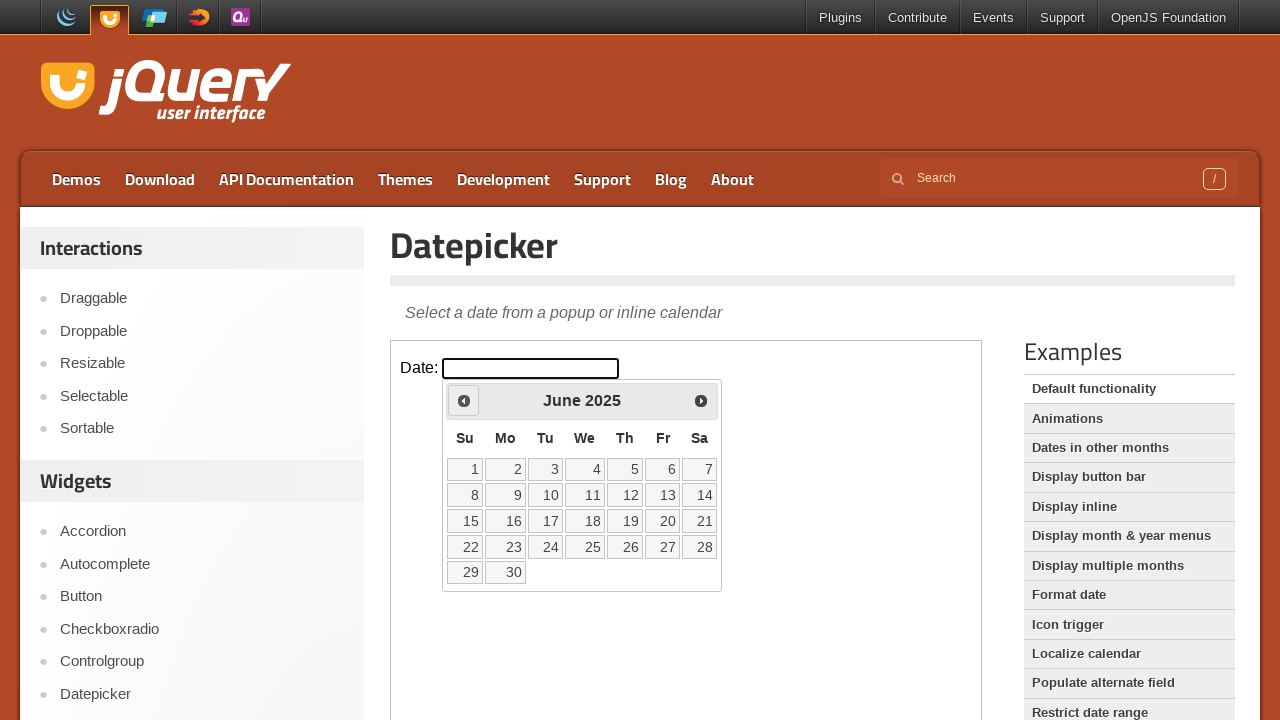

Clicked previous month arrow to navigate backward at (464, 400) on iframe.demo-frame >> internal:control=enter-frame >> .ui-icon.ui-icon-circle-tri
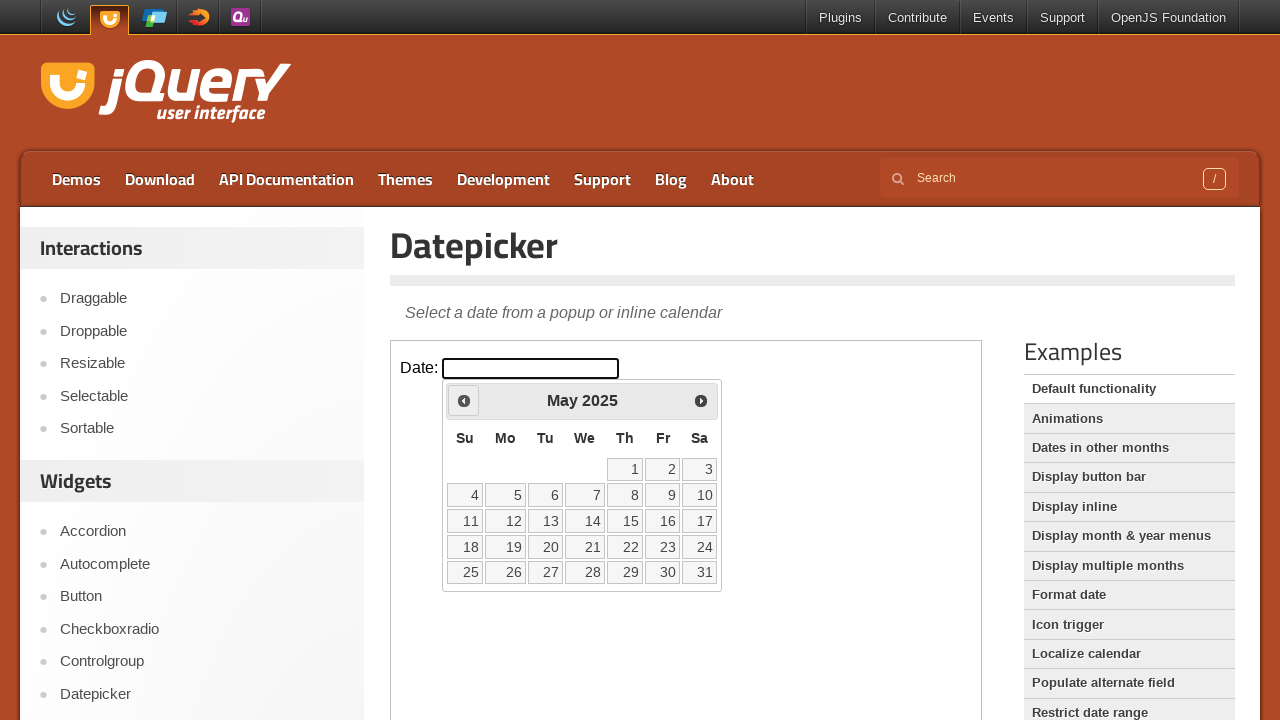

Checked current date: May 2025
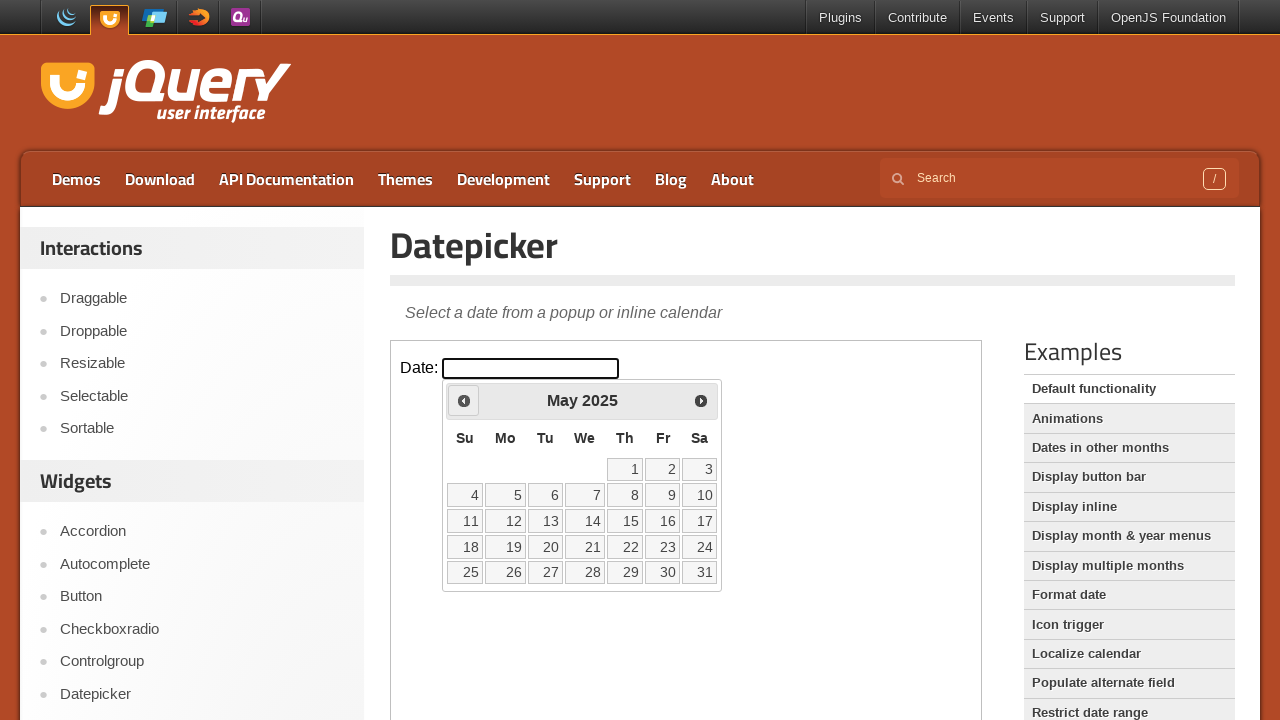

Clicked previous month arrow to navigate backward at (464, 400) on iframe.demo-frame >> internal:control=enter-frame >> .ui-icon.ui-icon-circle-tri
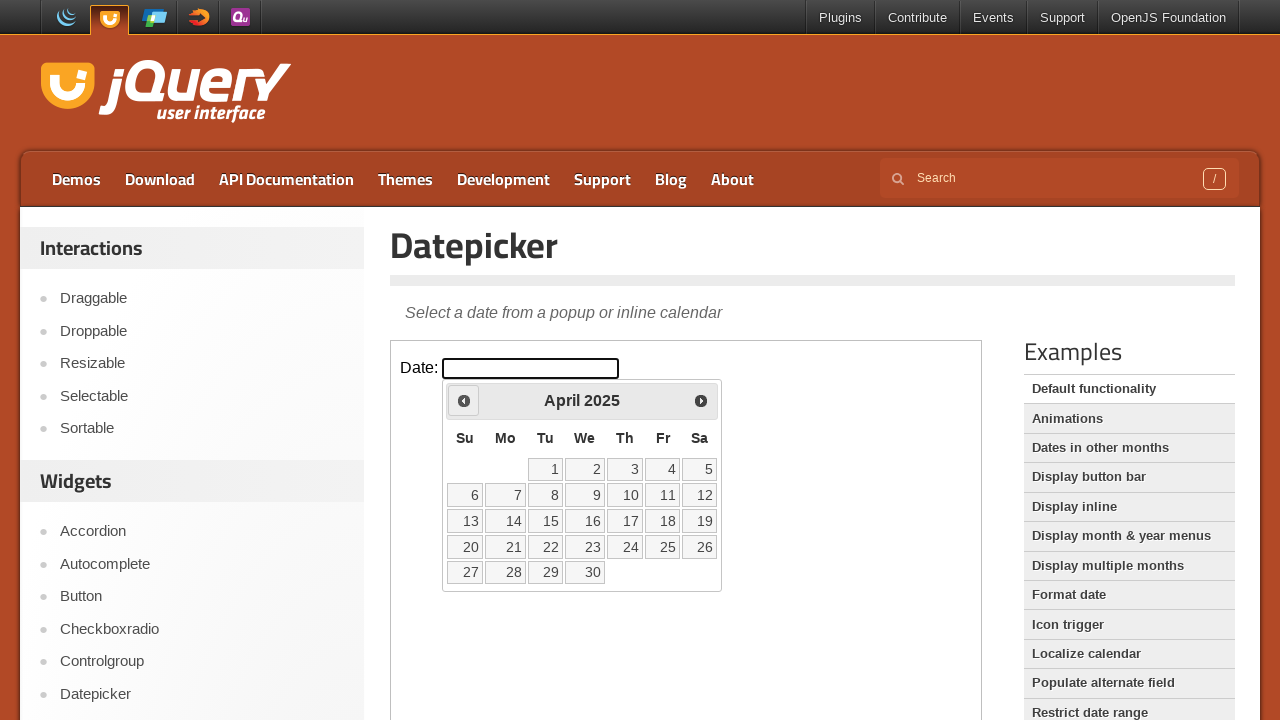

Checked current date: April 2025
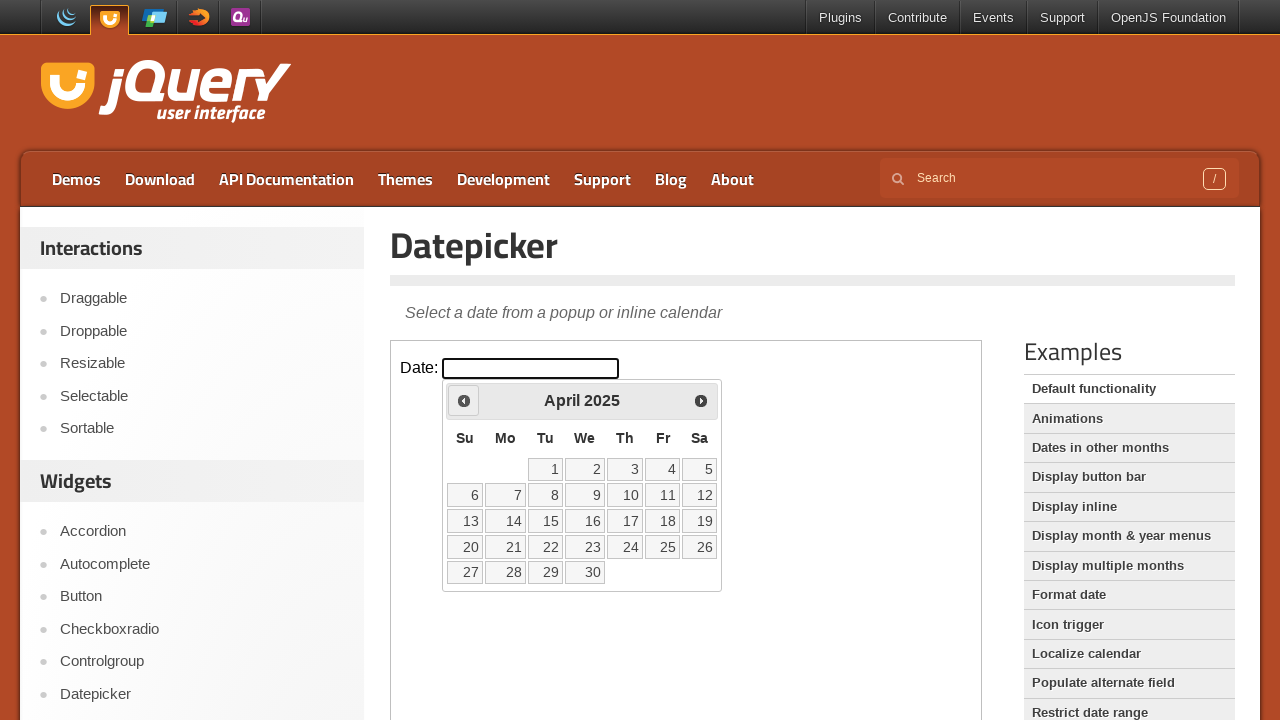

Clicked previous month arrow to navigate backward at (464, 400) on iframe.demo-frame >> internal:control=enter-frame >> .ui-icon.ui-icon-circle-tri
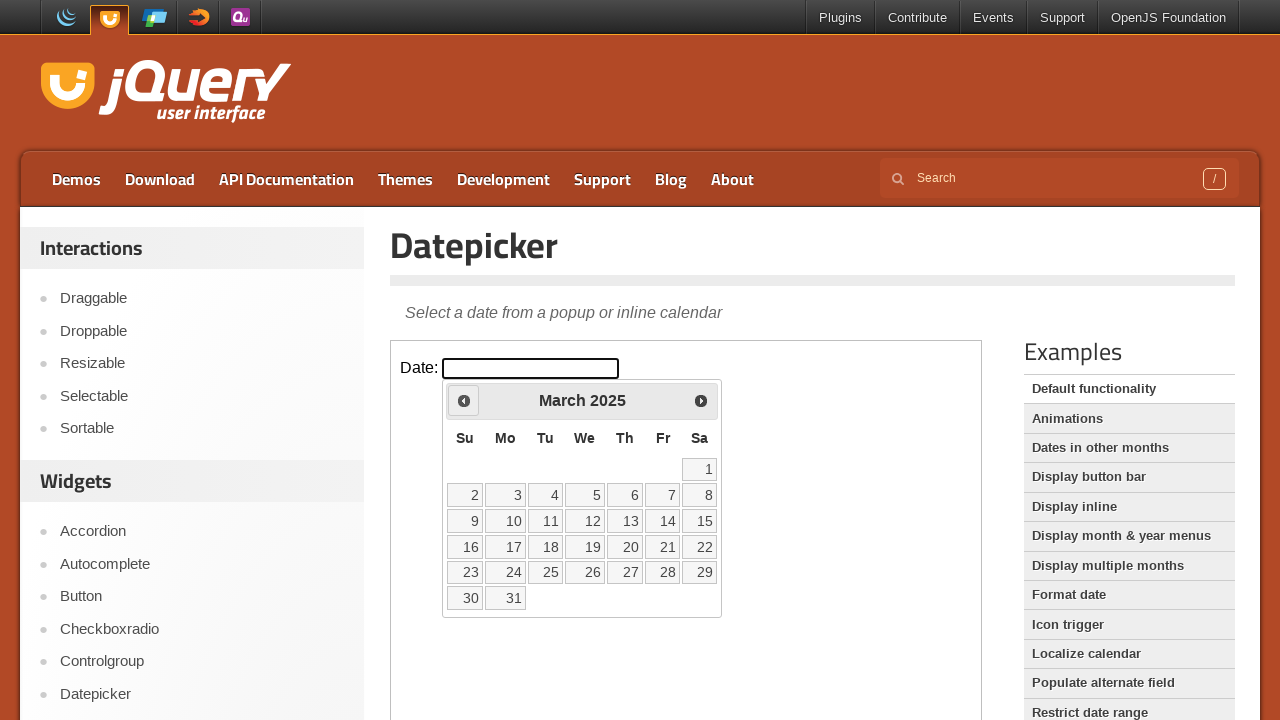

Checked current date: March 2025
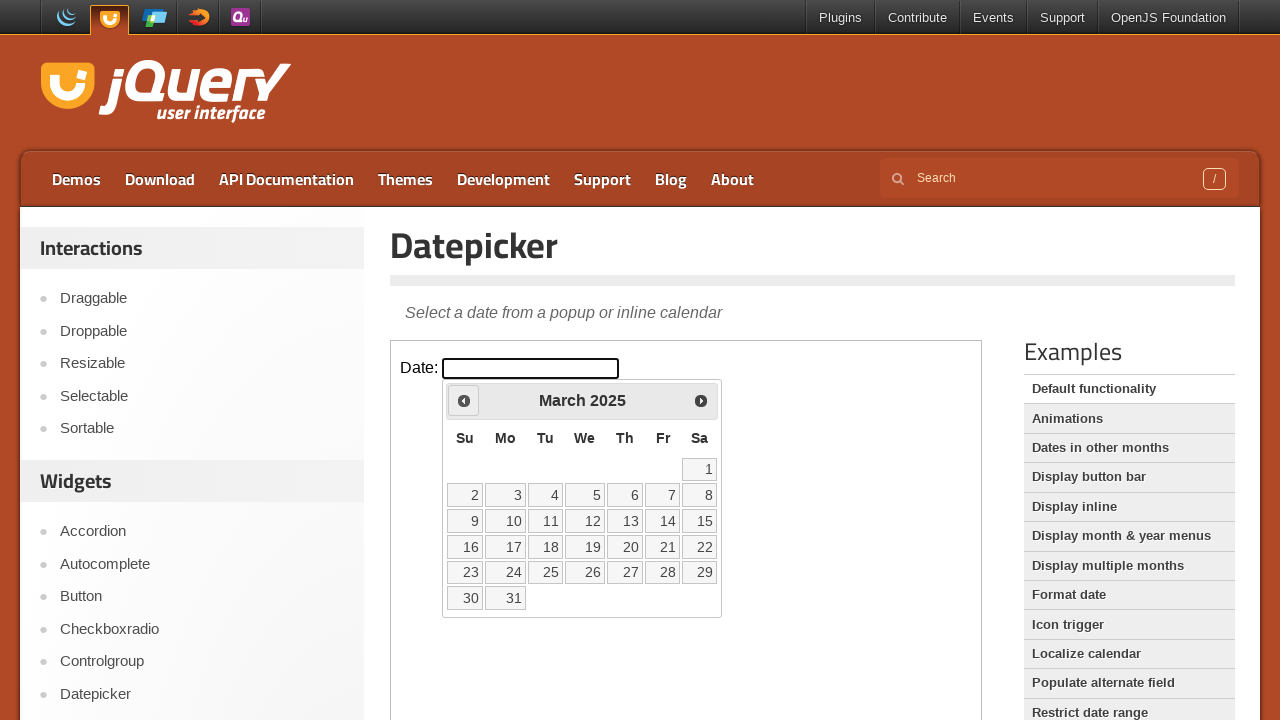

Clicked previous month arrow to navigate backward at (464, 400) on iframe.demo-frame >> internal:control=enter-frame >> .ui-icon.ui-icon-circle-tri
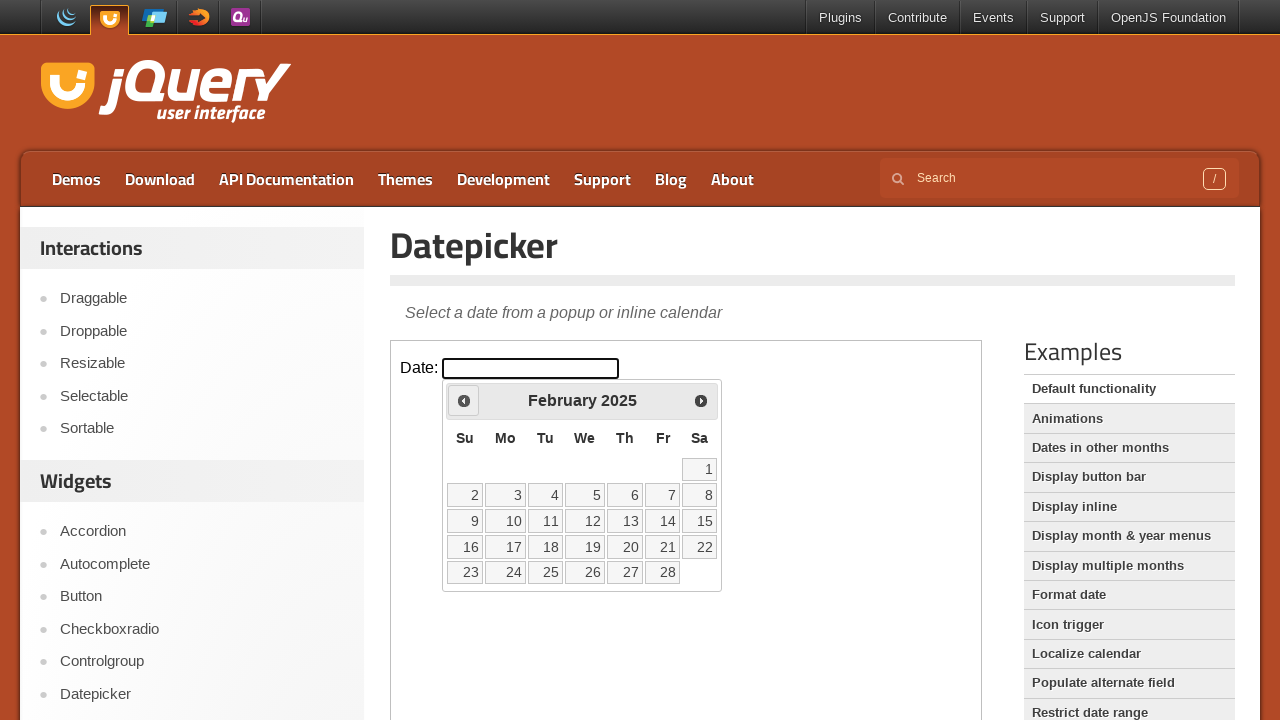

Checked current date: February 2025
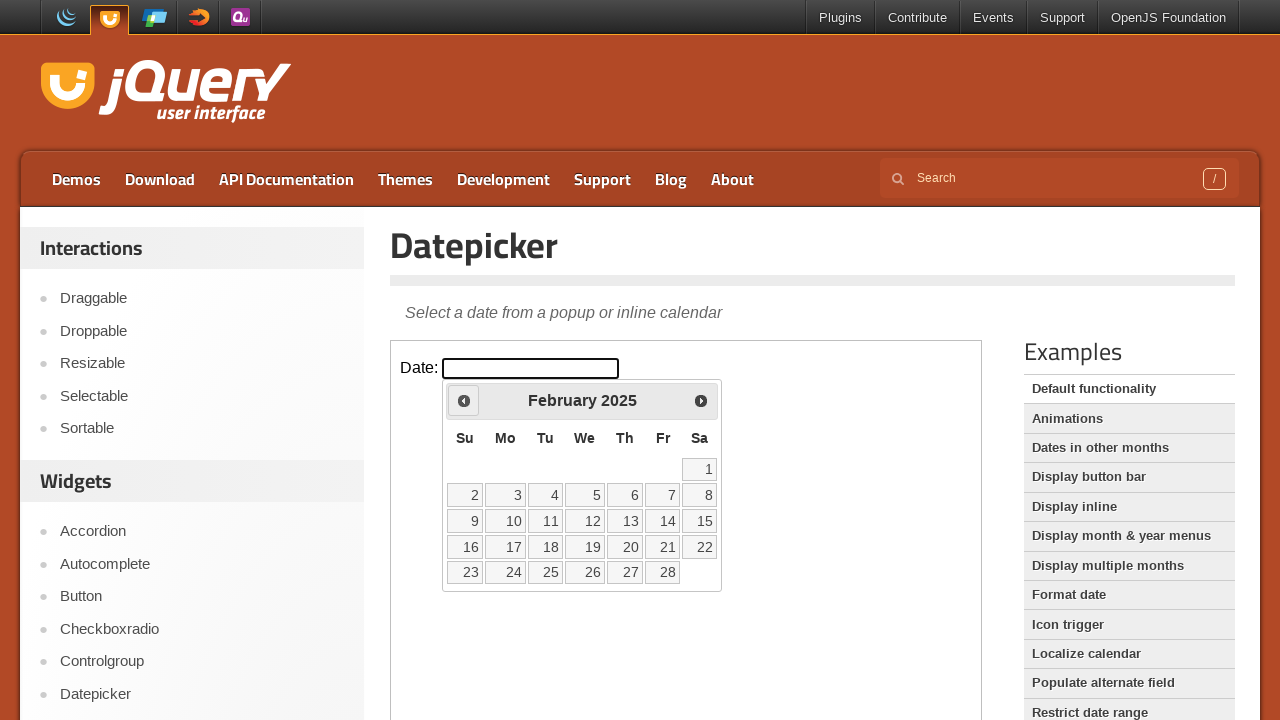

Clicked previous month arrow to navigate backward at (464, 400) on iframe.demo-frame >> internal:control=enter-frame >> .ui-icon.ui-icon-circle-tri
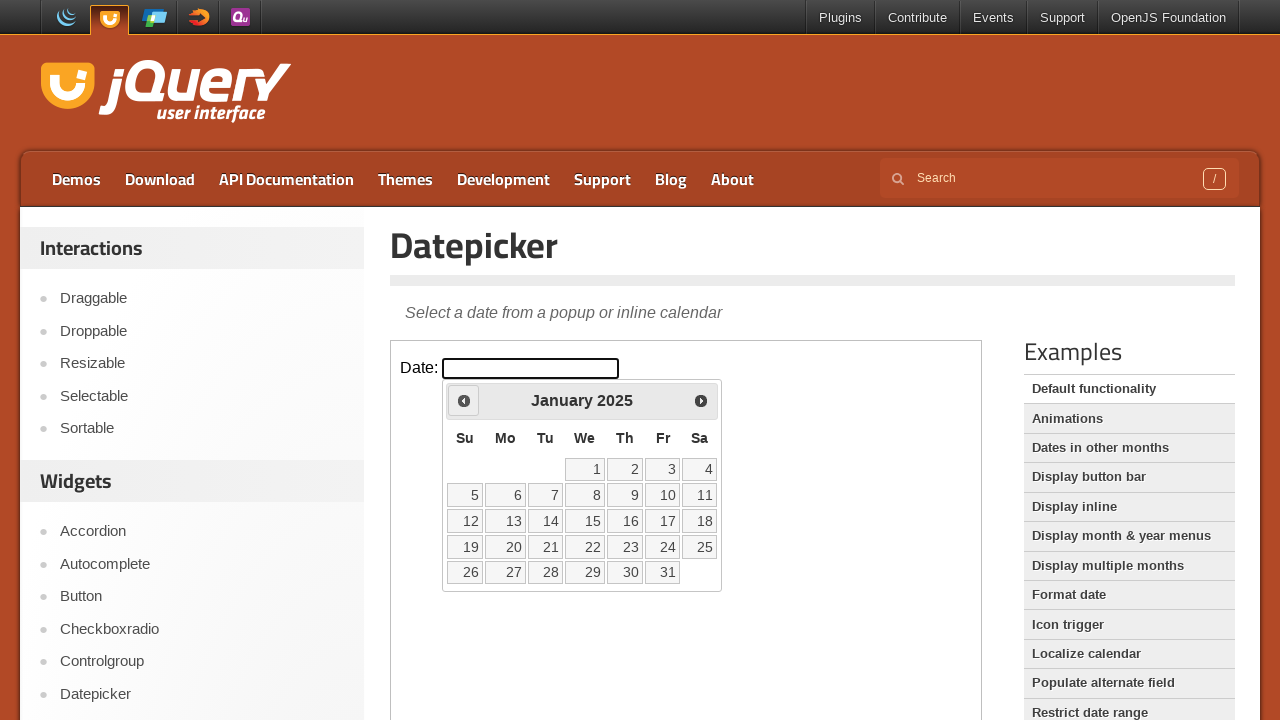

Checked current date: January 2025
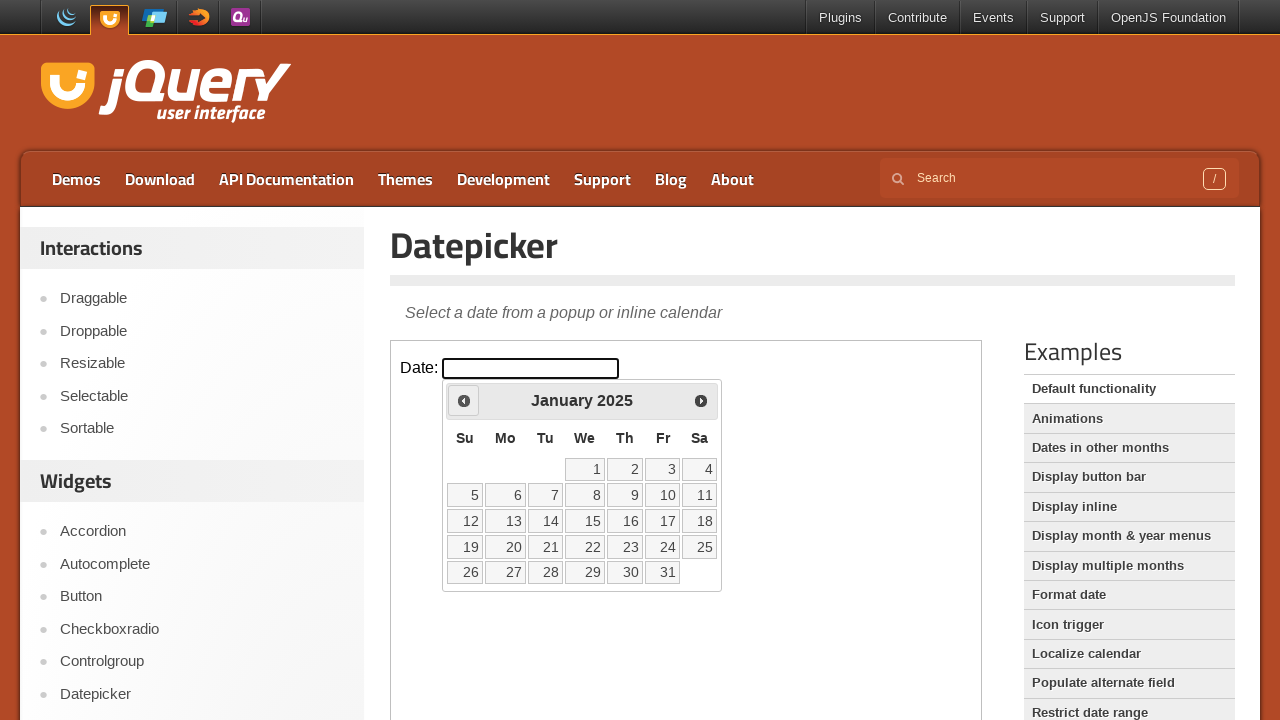

Clicked previous month arrow to navigate backward at (464, 400) on iframe.demo-frame >> internal:control=enter-frame >> .ui-icon.ui-icon-circle-tri
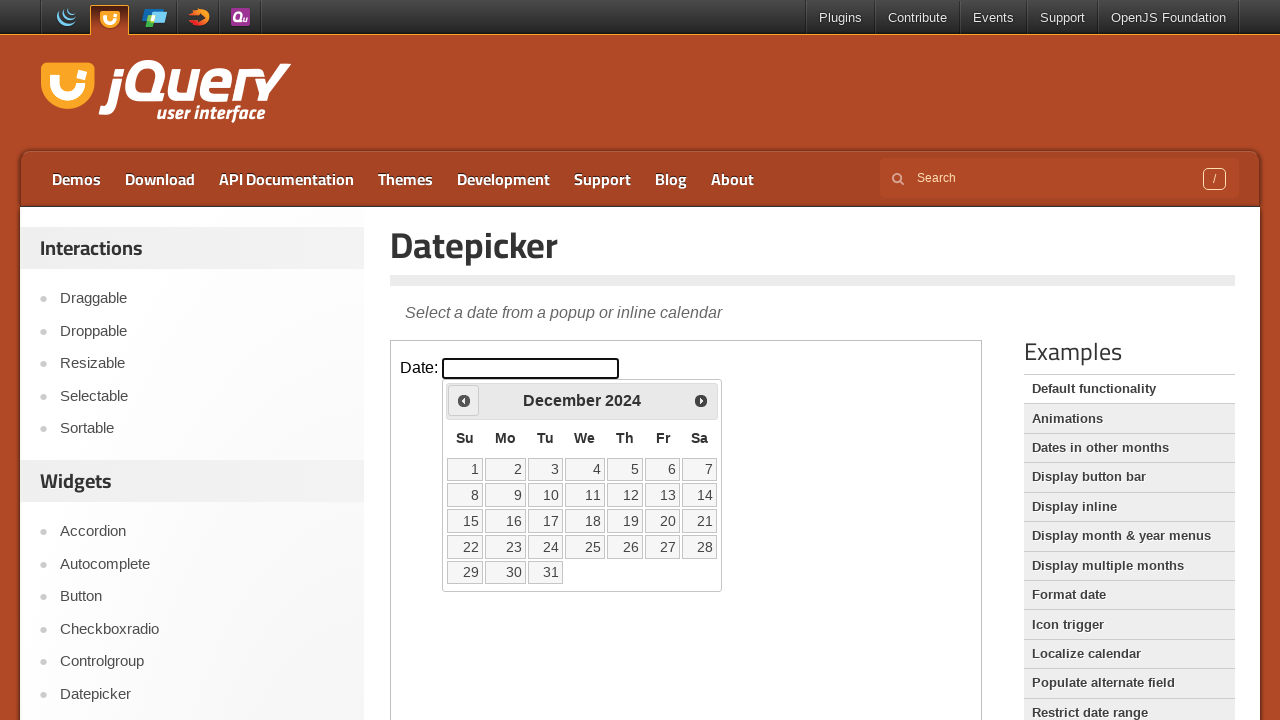

Checked current date: December 2024
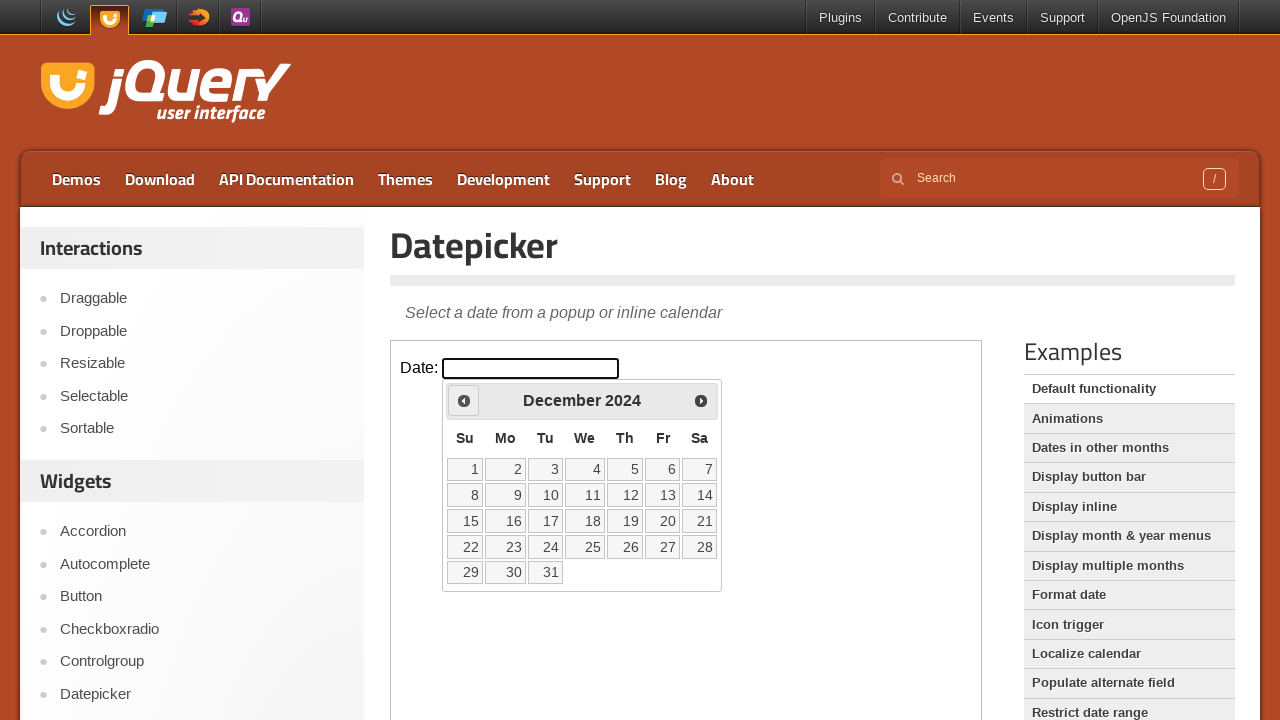

Clicked previous month arrow to navigate backward at (464, 400) on iframe.demo-frame >> internal:control=enter-frame >> .ui-icon.ui-icon-circle-tri
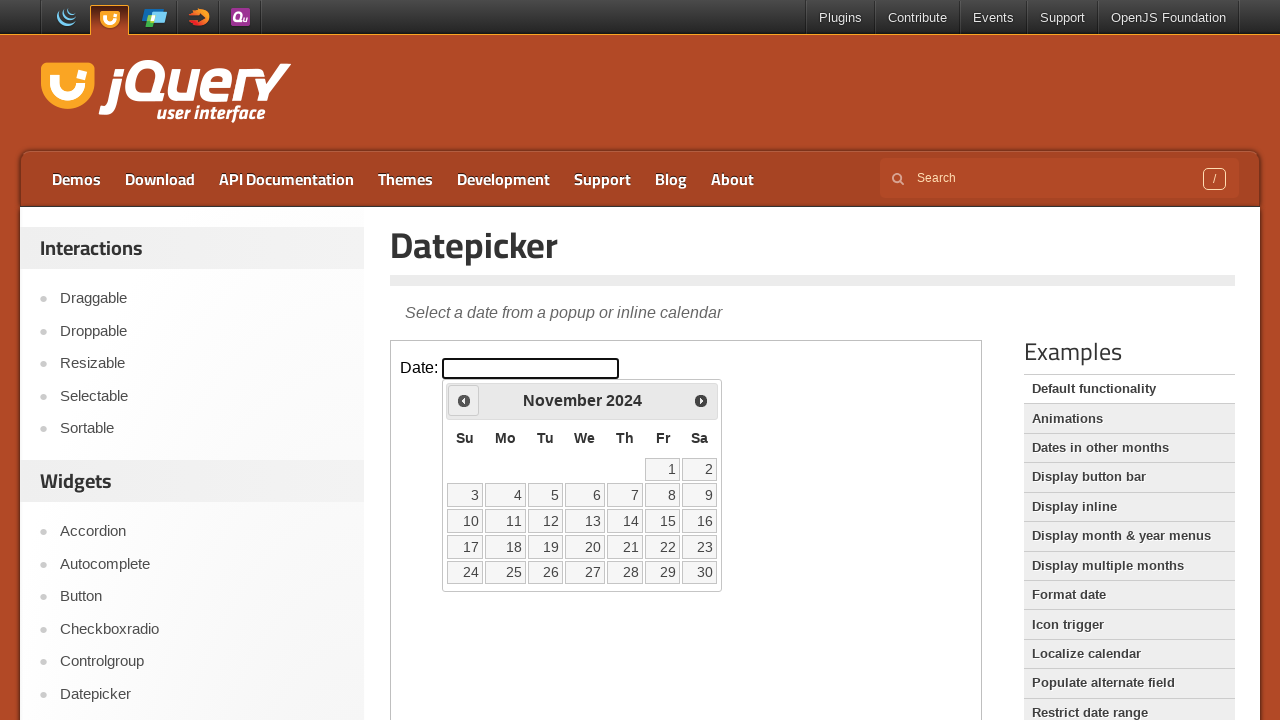

Checked current date: November 2024
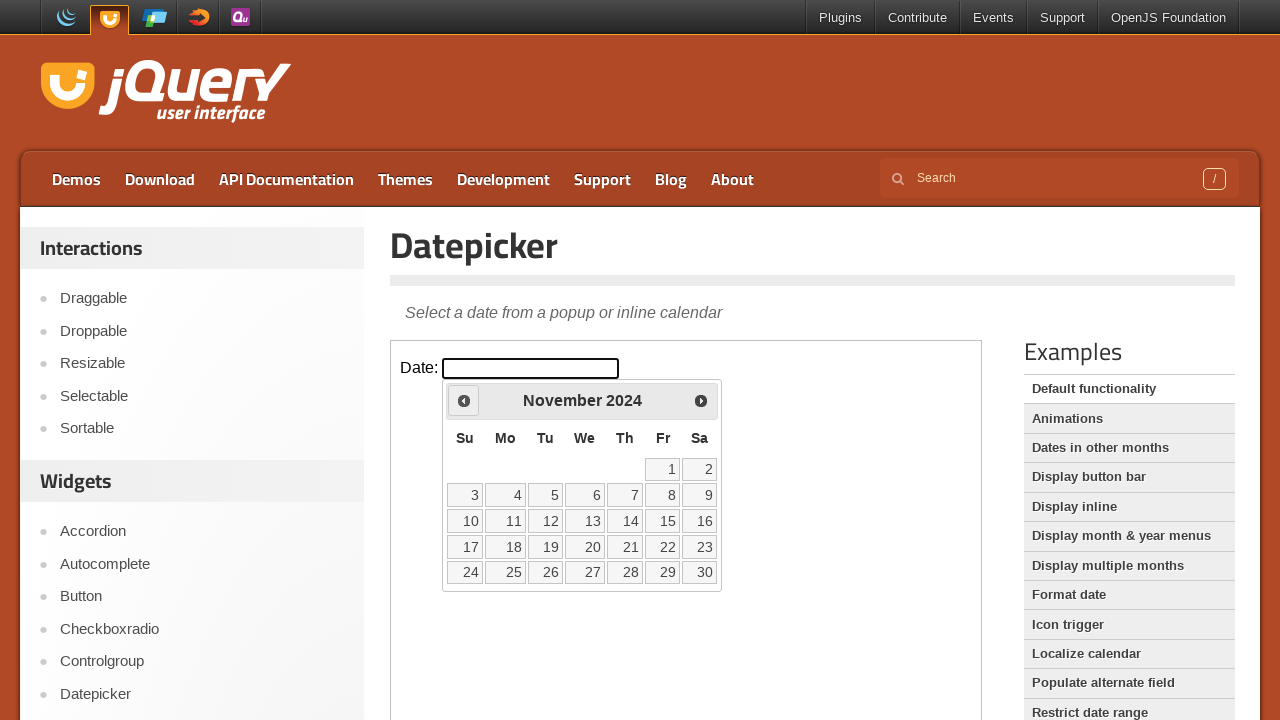

Clicked previous month arrow to navigate backward at (464, 400) on iframe.demo-frame >> internal:control=enter-frame >> .ui-icon.ui-icon-circle-tri
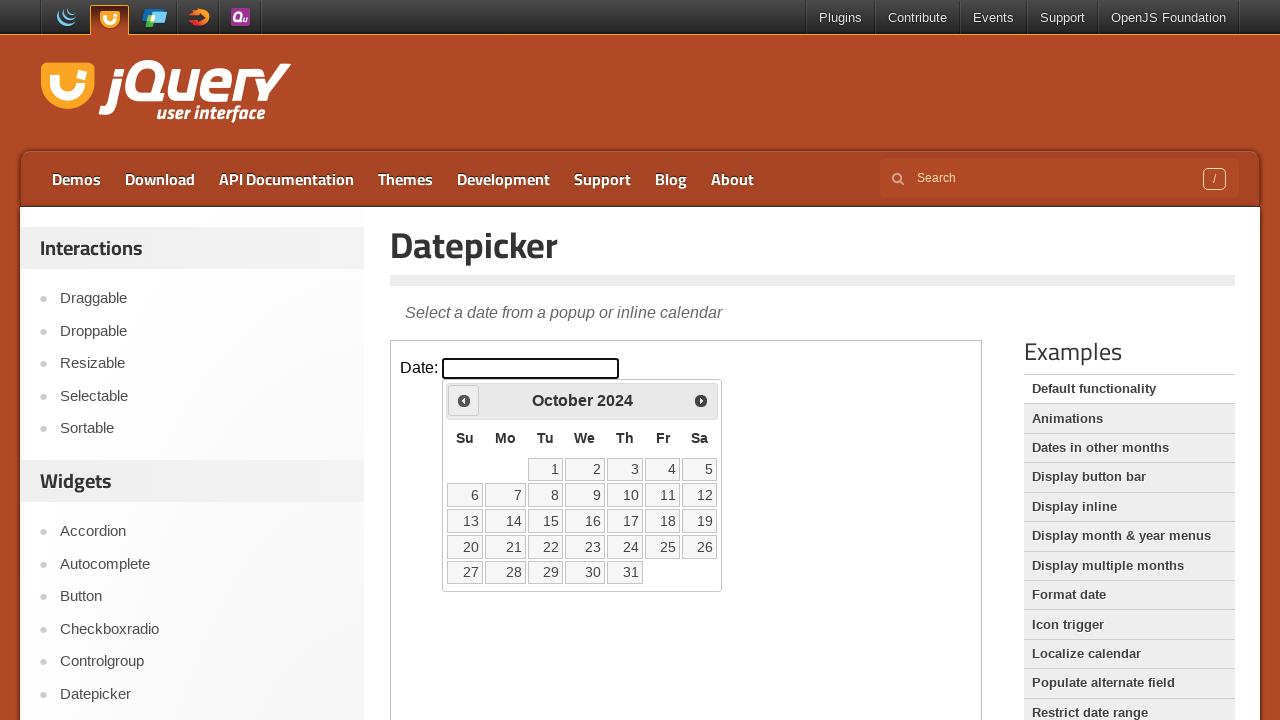

Checked current date: October 2024
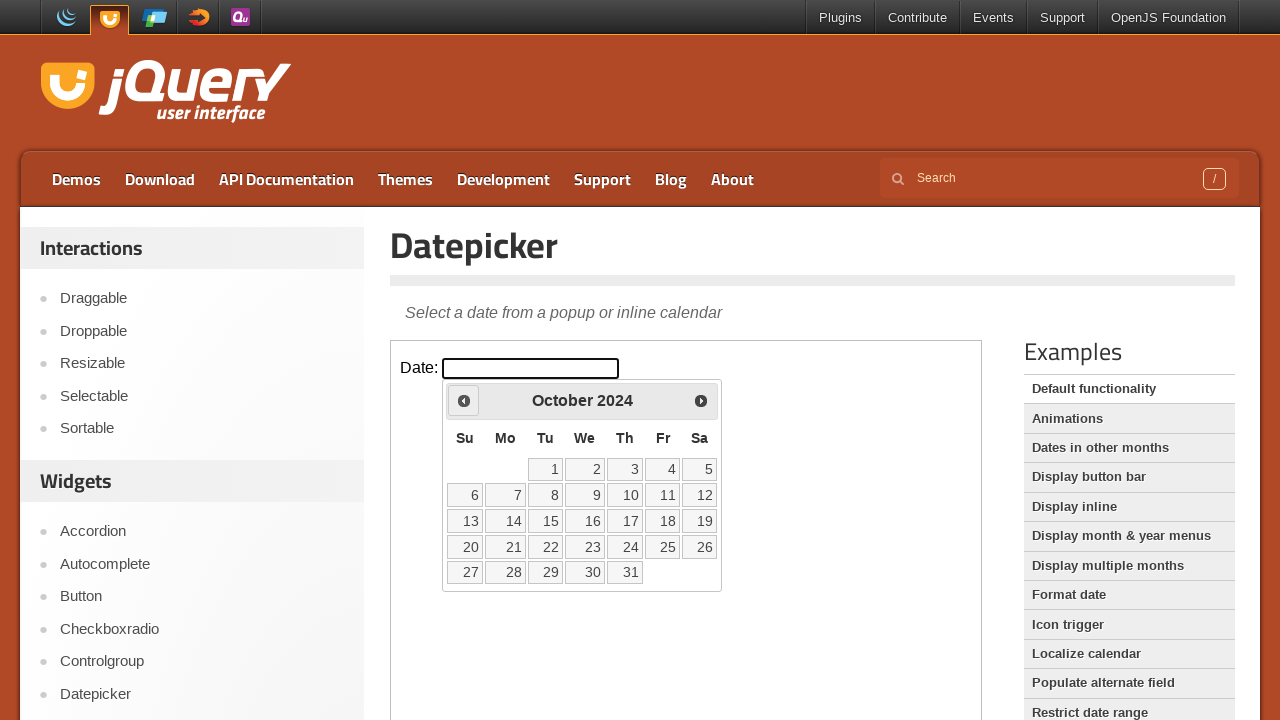

Clicked previous month arrow to navigate backward at (464, 400) on iframe.demo-frame >> internal:control=enter-frame >> .ui-icon.ui-icon-circle-tri
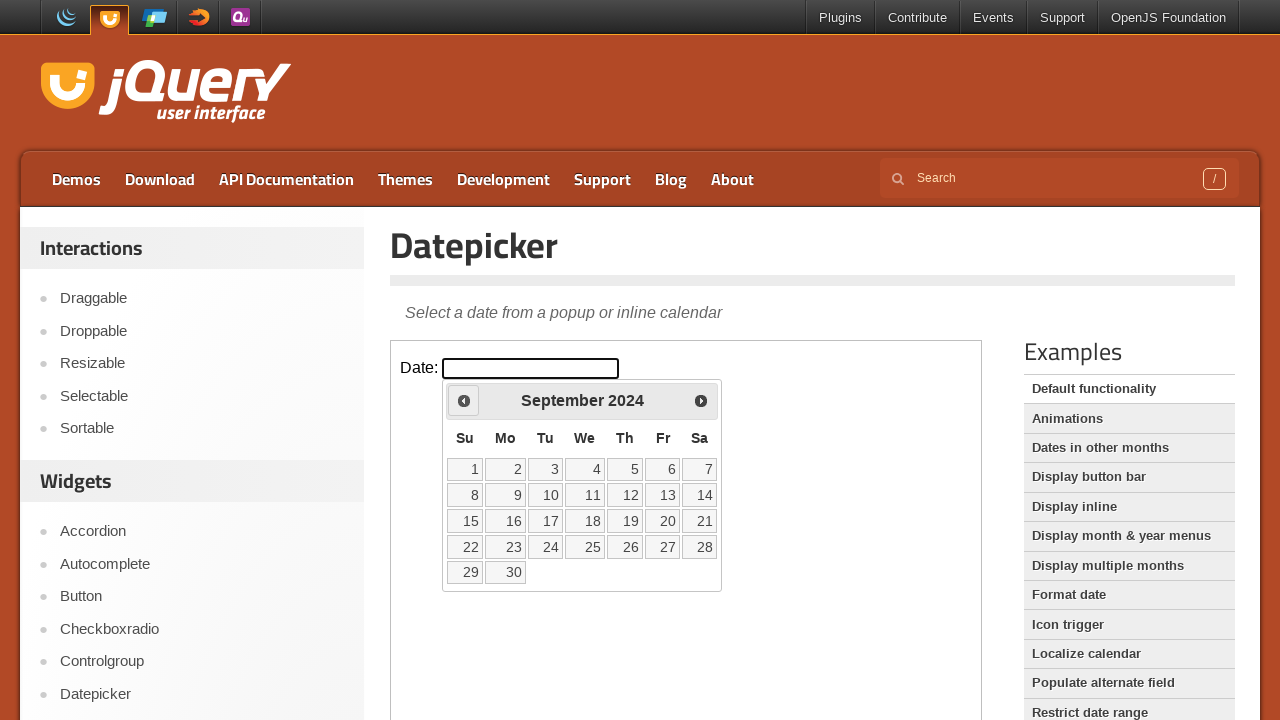

Checked current date: September 2024
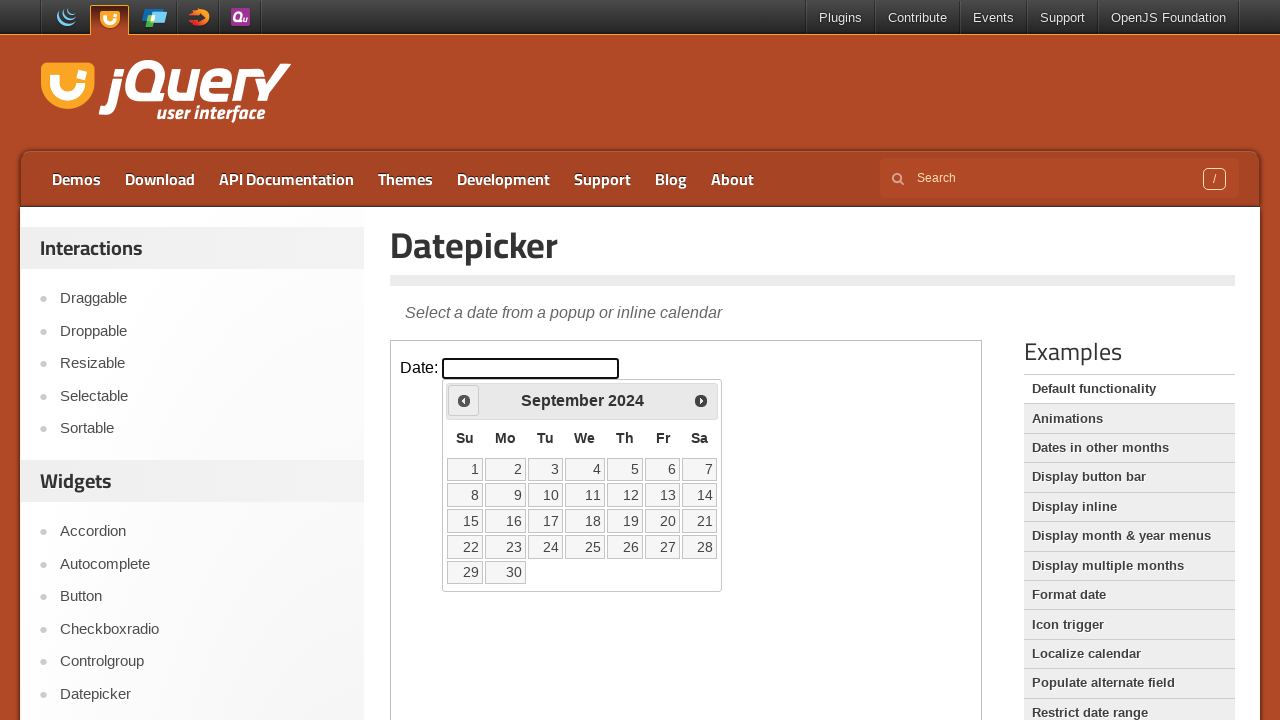

Clicked previous month arrow to navigate backward at (464, 400) on iframe.demo-frame >> internal:control=enter-frame >> .ui-icon.ui-icon-circle-tri
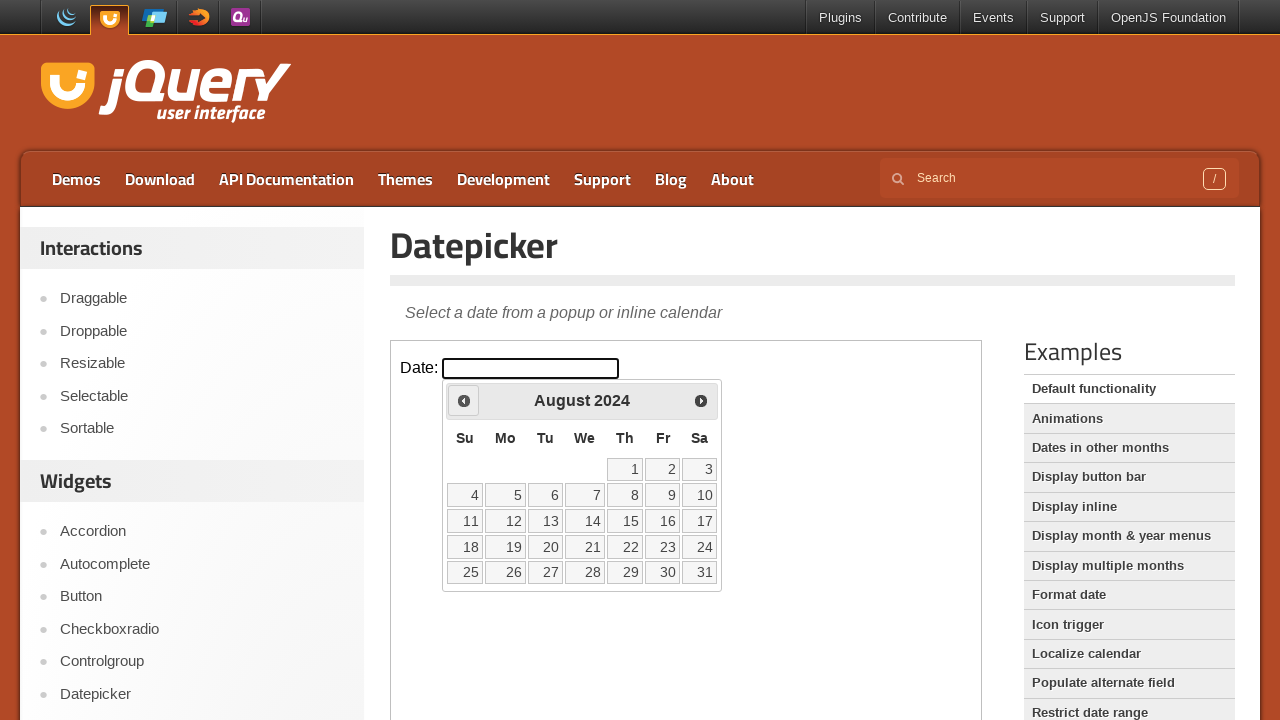

Checked current date: August 2024
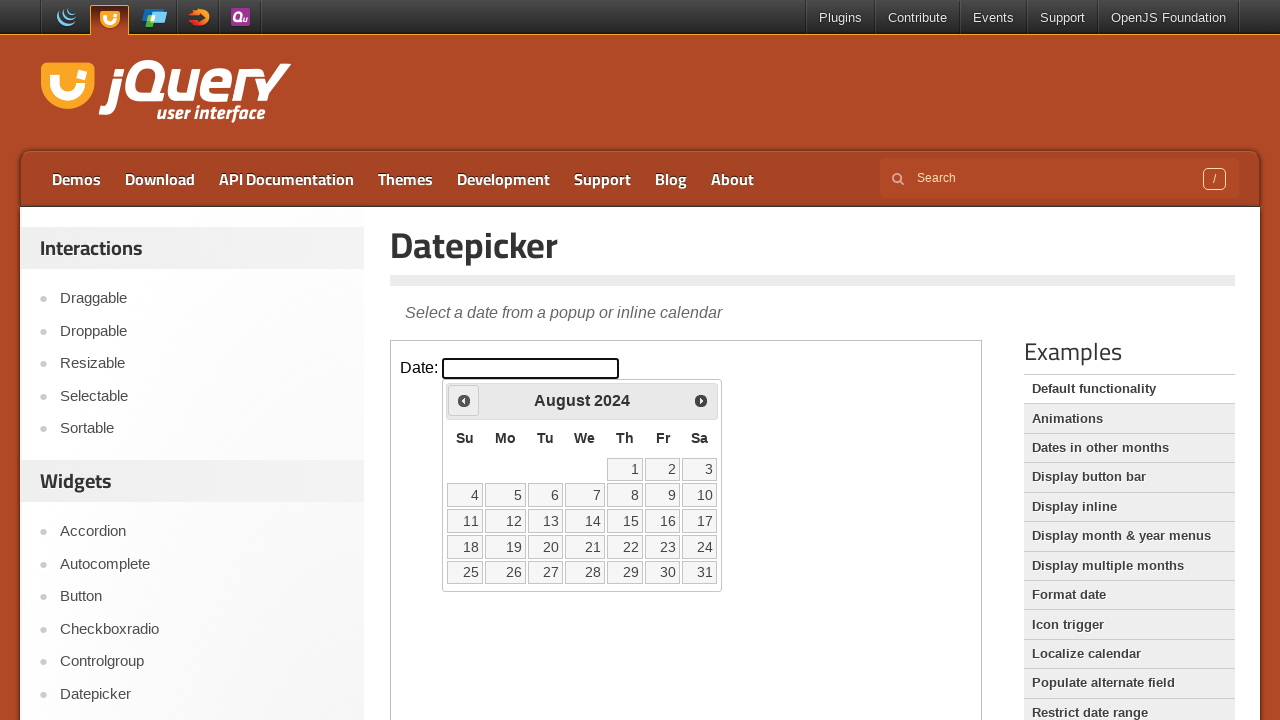

Clicked previous month arrow to navigate backward at (464, 400) on iframe.demo-frame >> internal:control=enter-frame >> .ui-icon.ui-icon-circle-tri
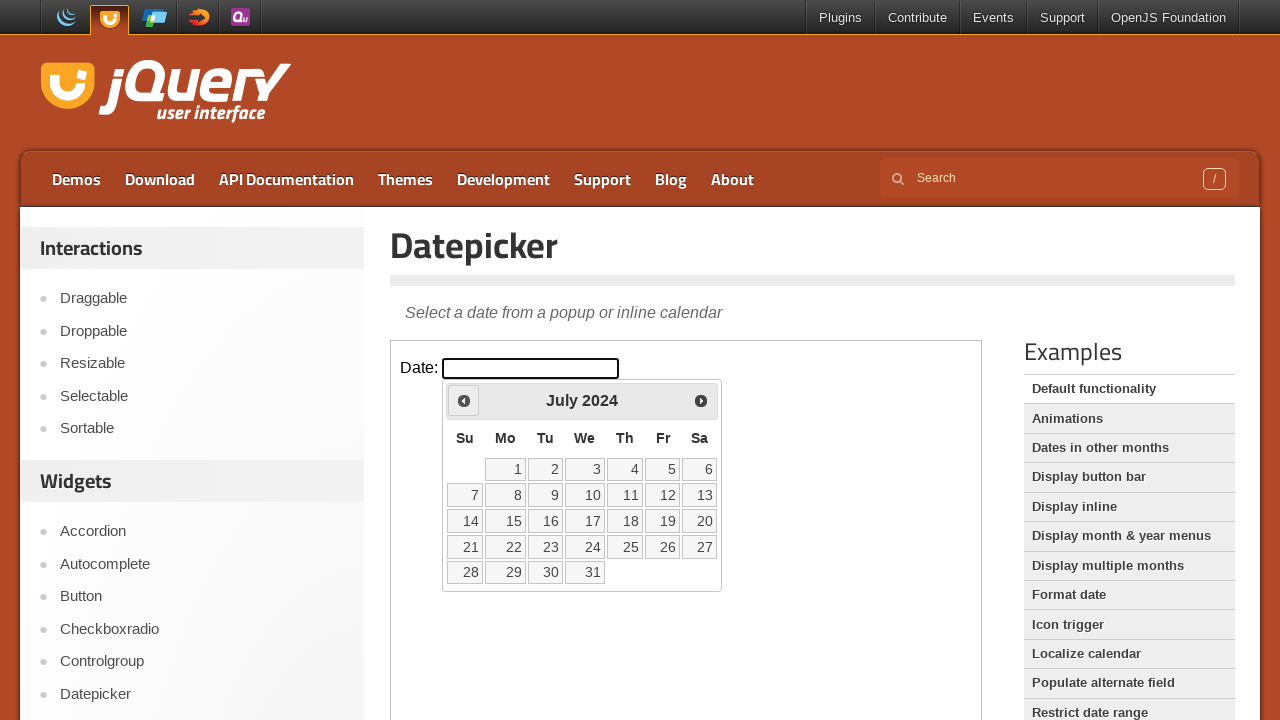

Checked current date: July 2024
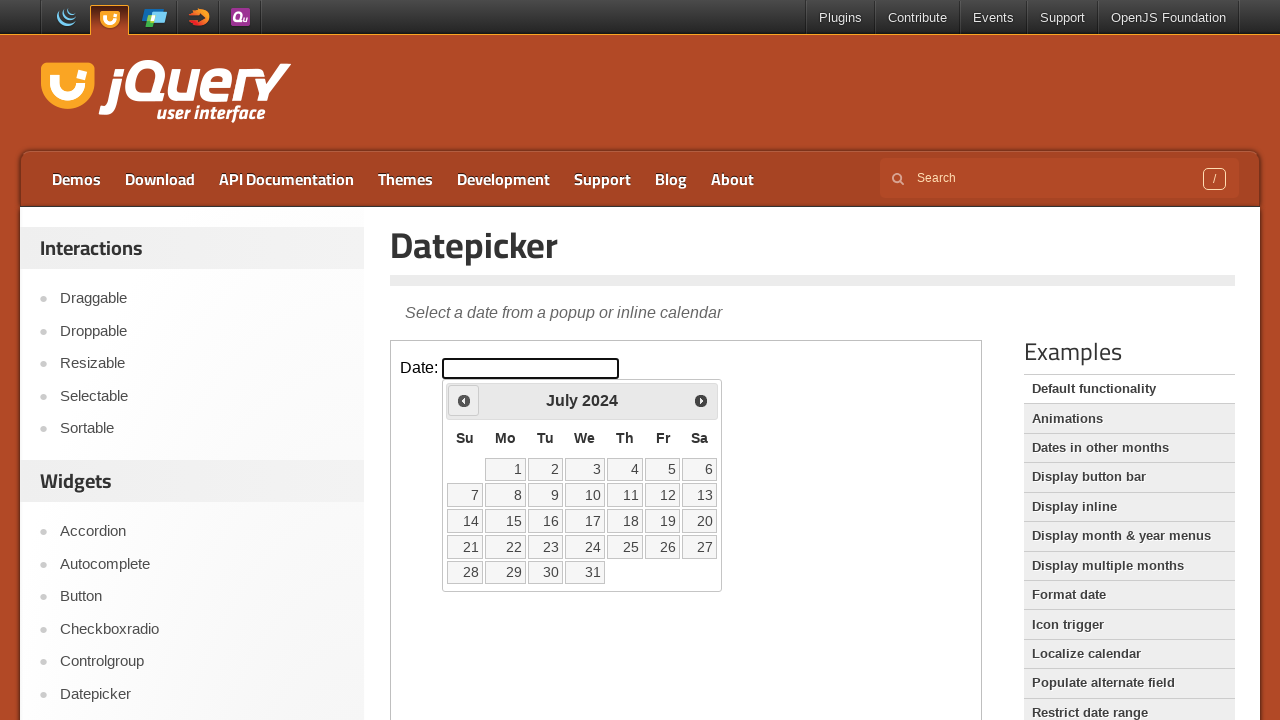

Clicked previous month arrow to navigate backward at (464, 400) on iframe.demo-frame >> internal:control=enter-frame >> .ui-icon.ui-icon-circle-tri
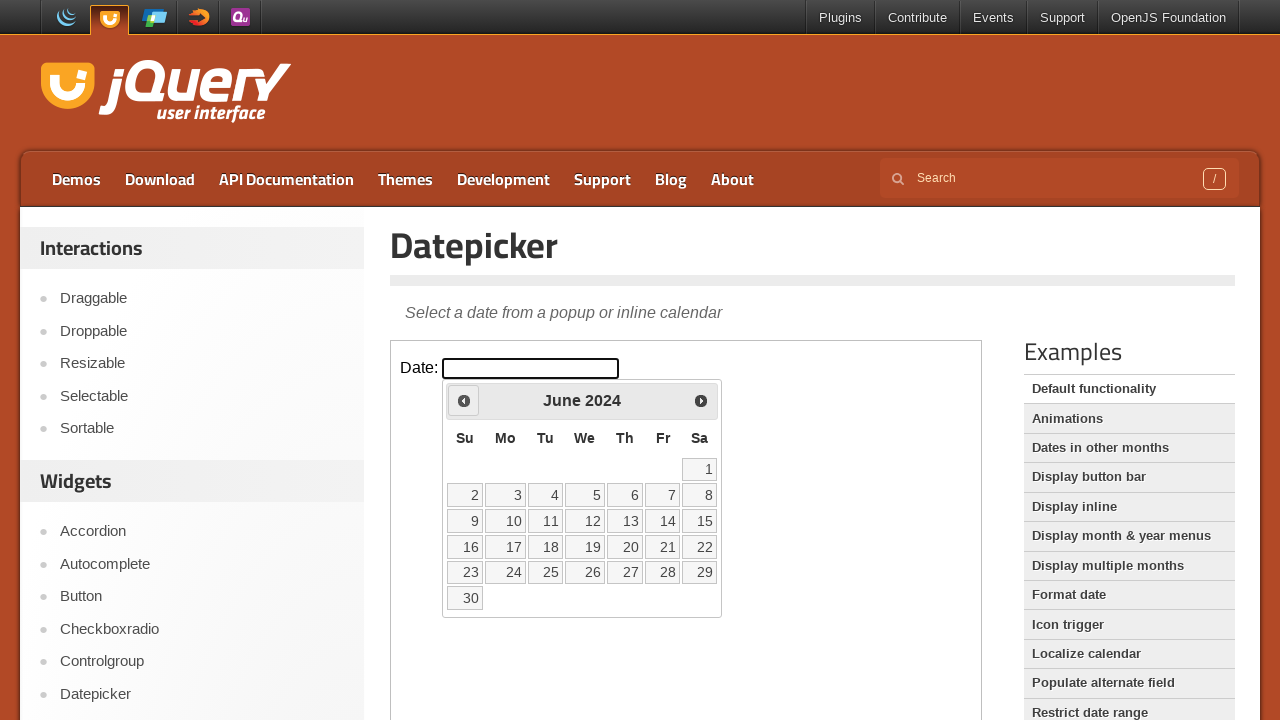

Checked current date: June 2024
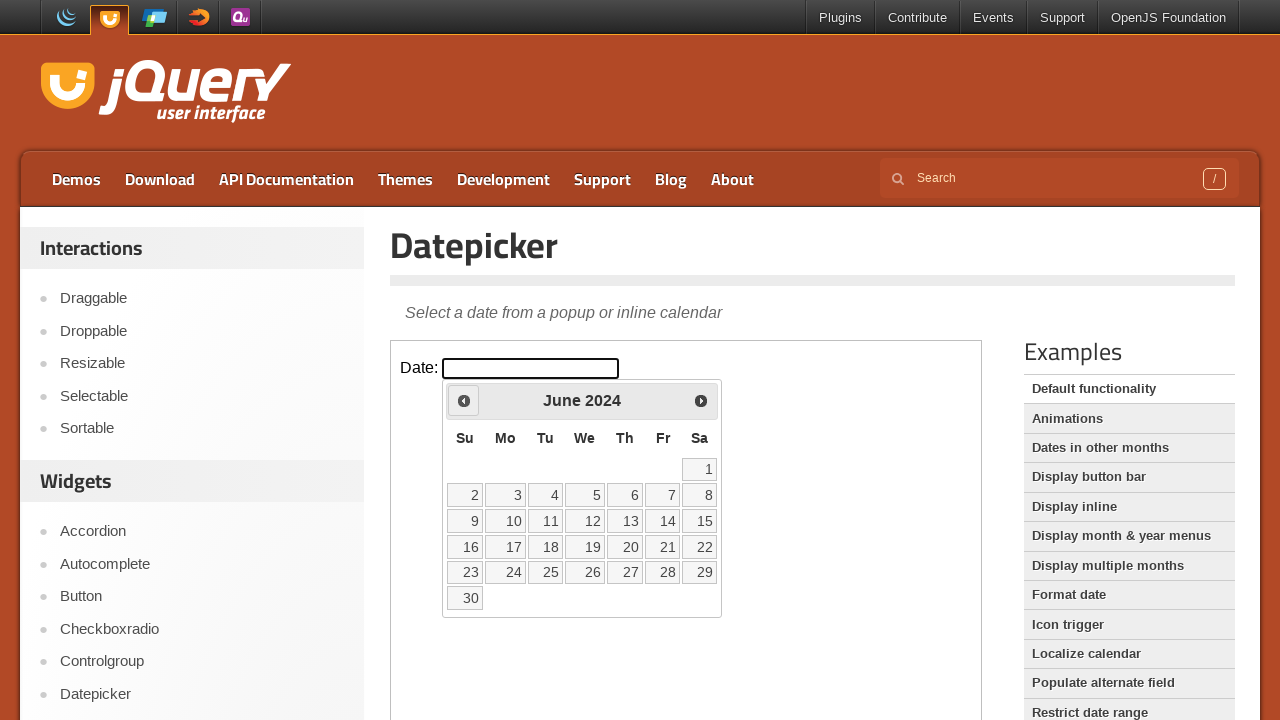

Clicked previous month arrow to navigate backward at (464, 400) on iframe.demo-frame >> internal:control=enter-frame >> .ui-icon.ui-icon-circle-tri
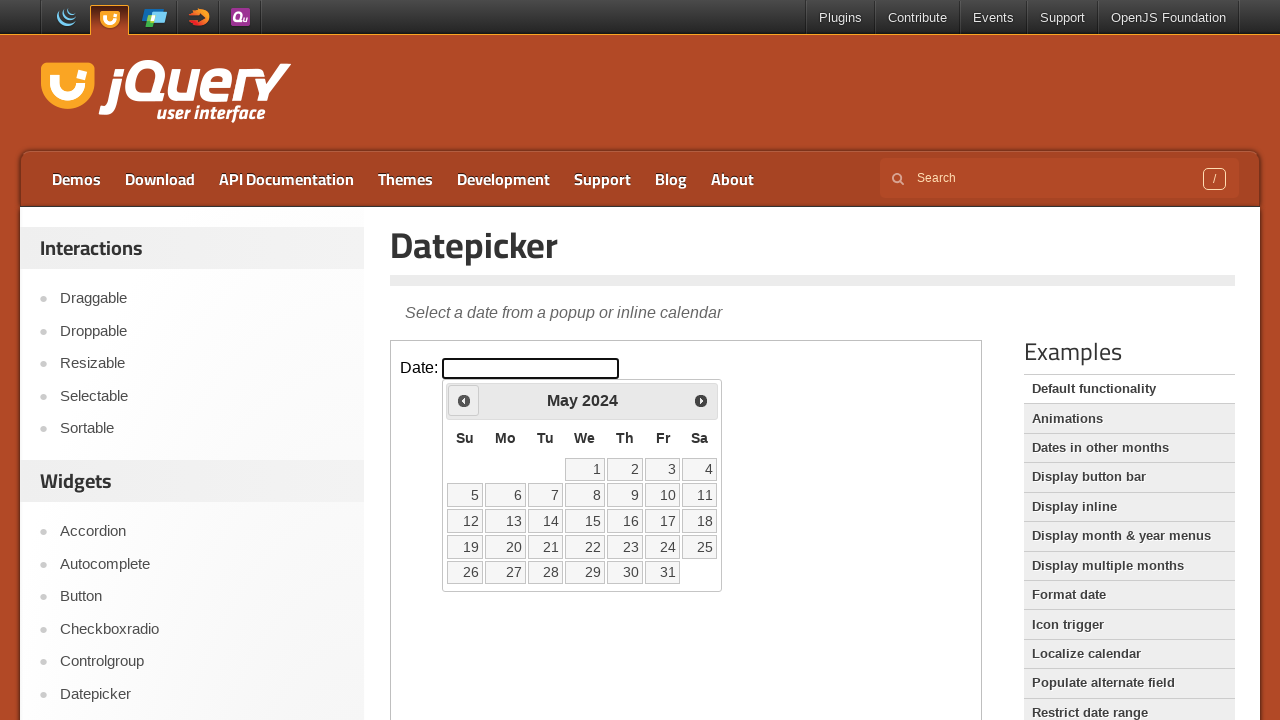

Checked current date: May 2024
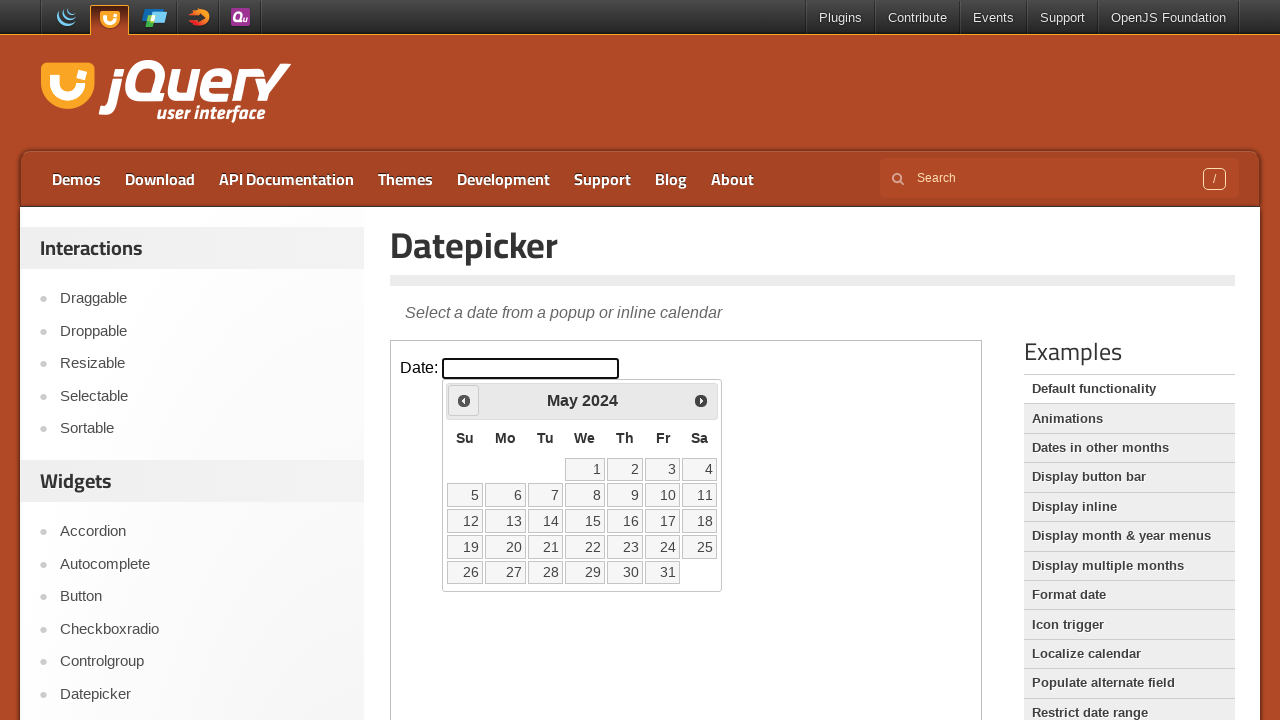

Clicked previous month arrow to navigate backward at (464, 400) on iframe.demo-frame >> internal:control=enter-frame >> .ui-icon.ui-icon-circle-tri
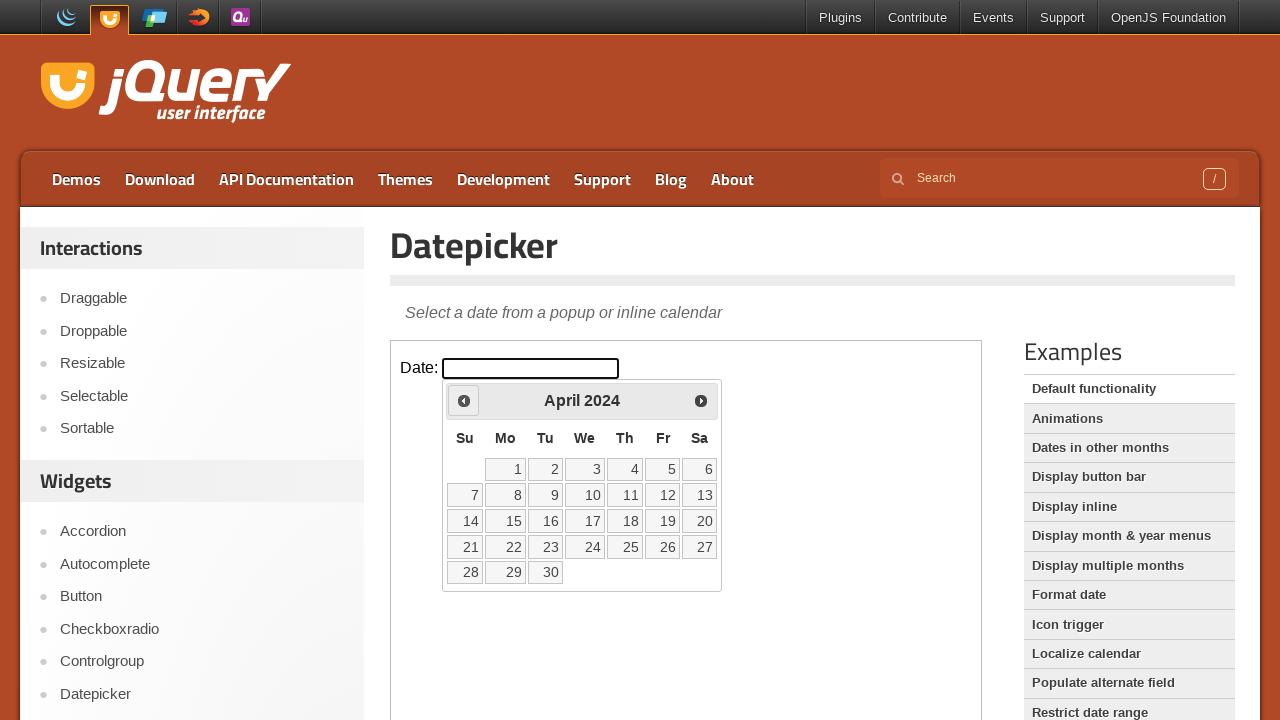

Checked current date: April 2024
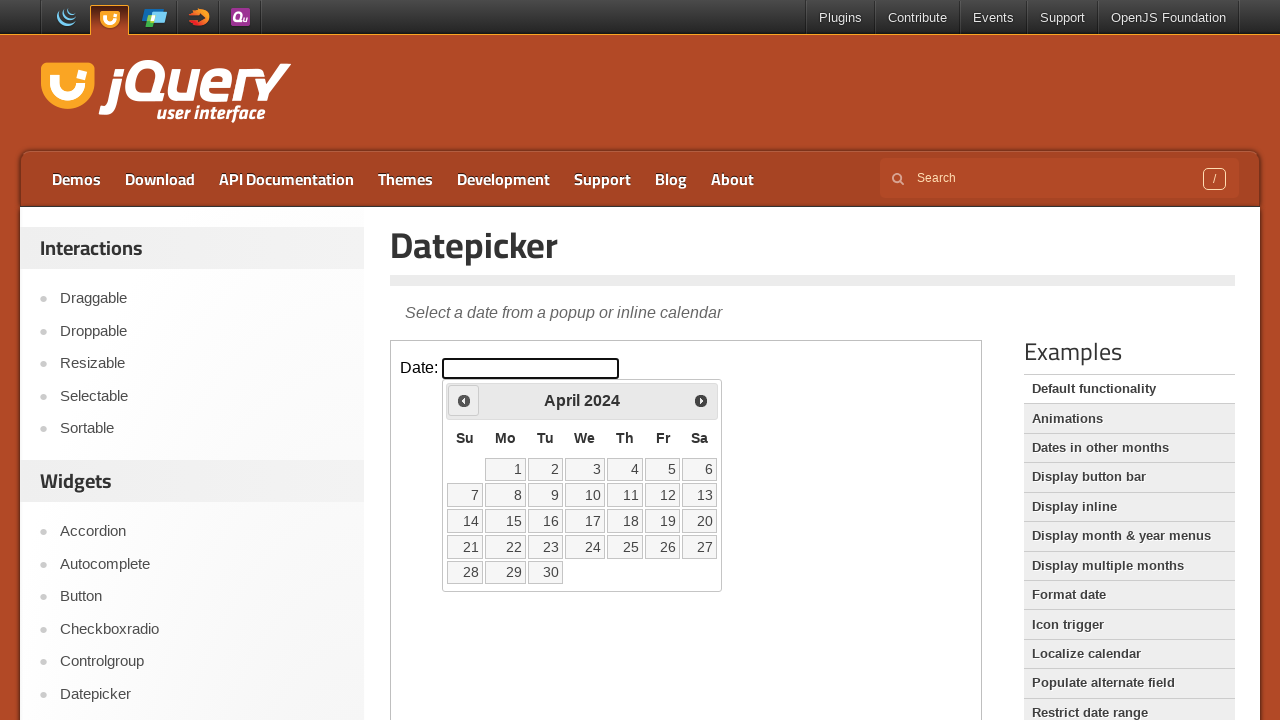

Clicked previous month arrow to navigate backward at (464, 400) on iframe.demo-frame >> internal:control=enter-frame >> .ui-icon.ui-icon-circle-tri
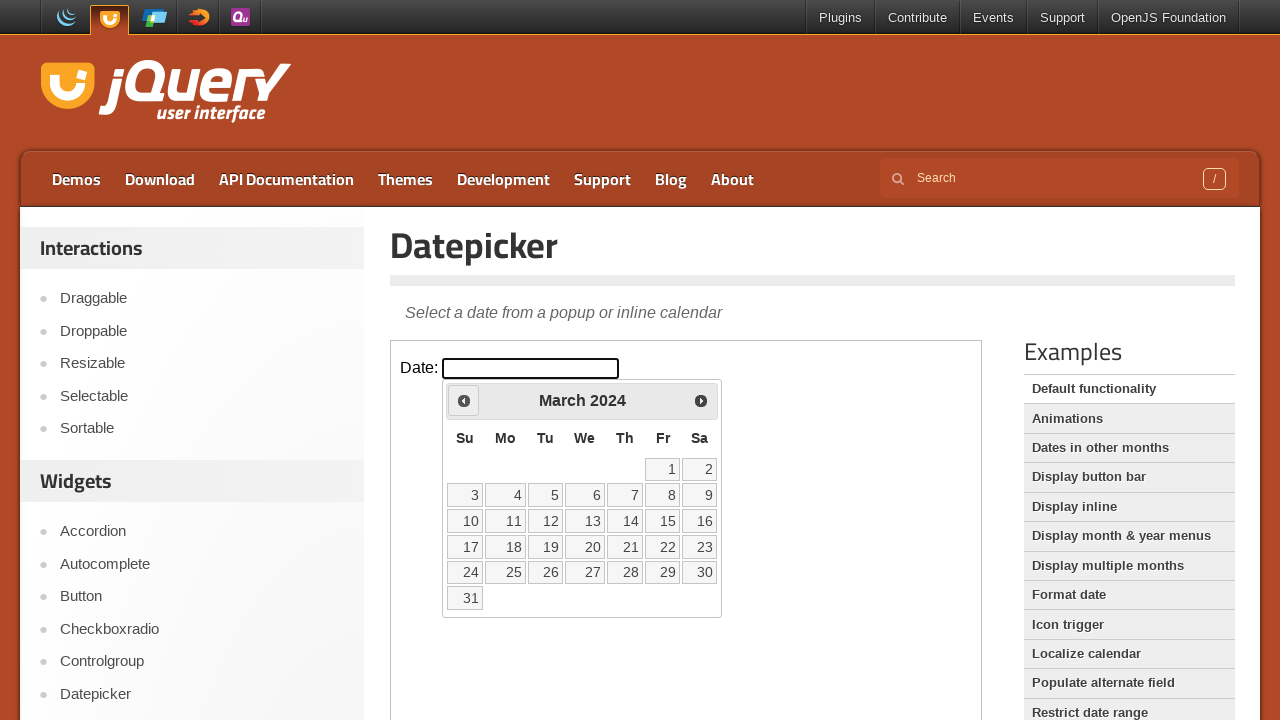

Checked current date: March 2024
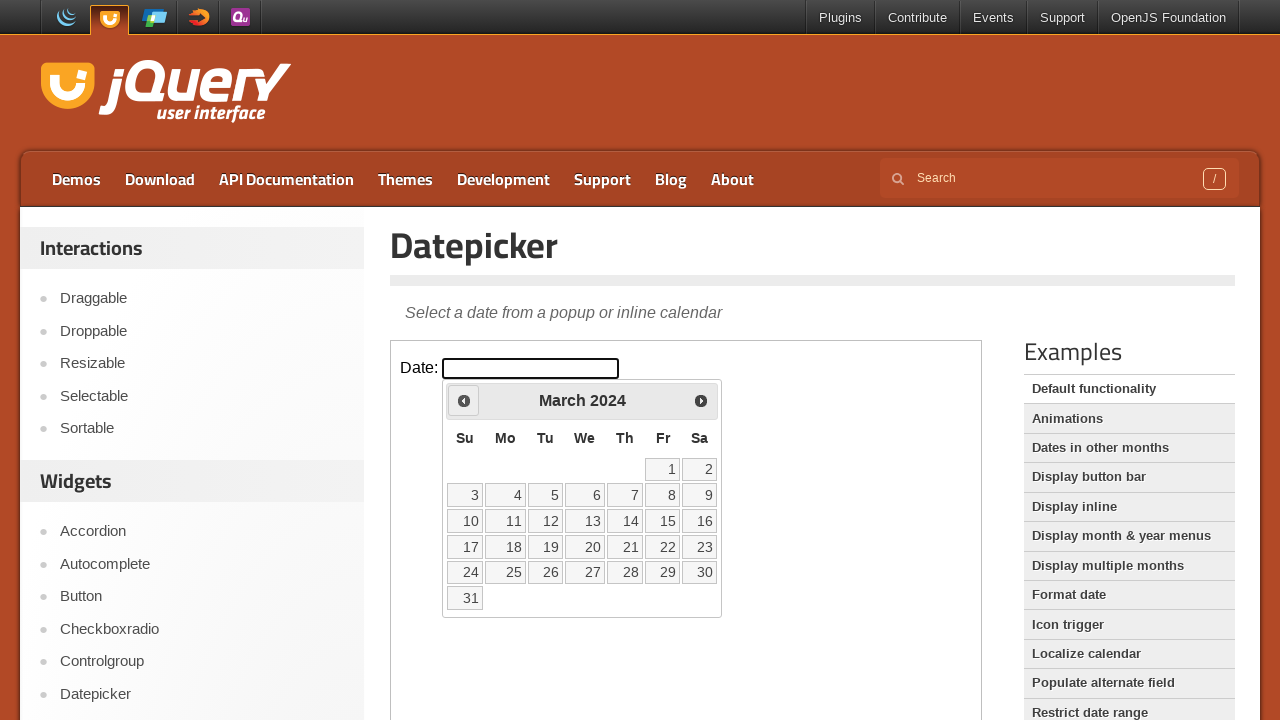

Located all available days in the calendar
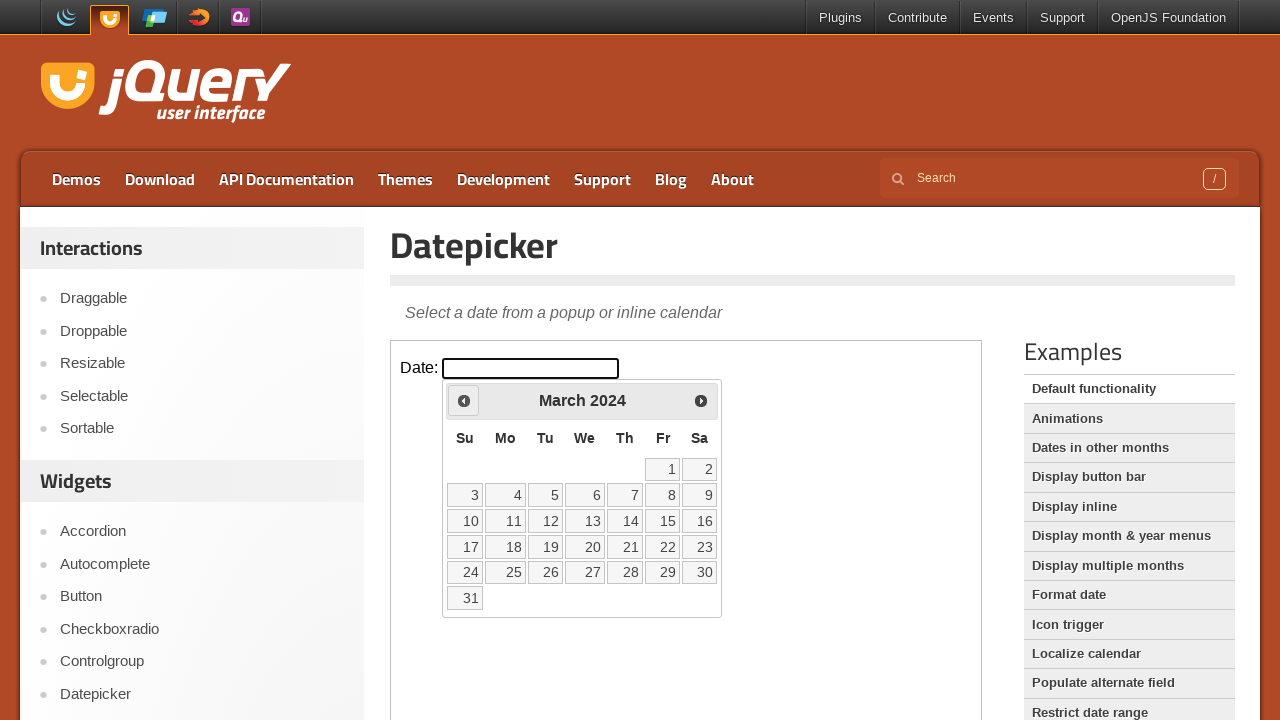

Selected the 22nd day of March 2024 at (663, 547) on iframe.demo-frame >> internal:control=enter-frame >> tbody td[data-handler='sele
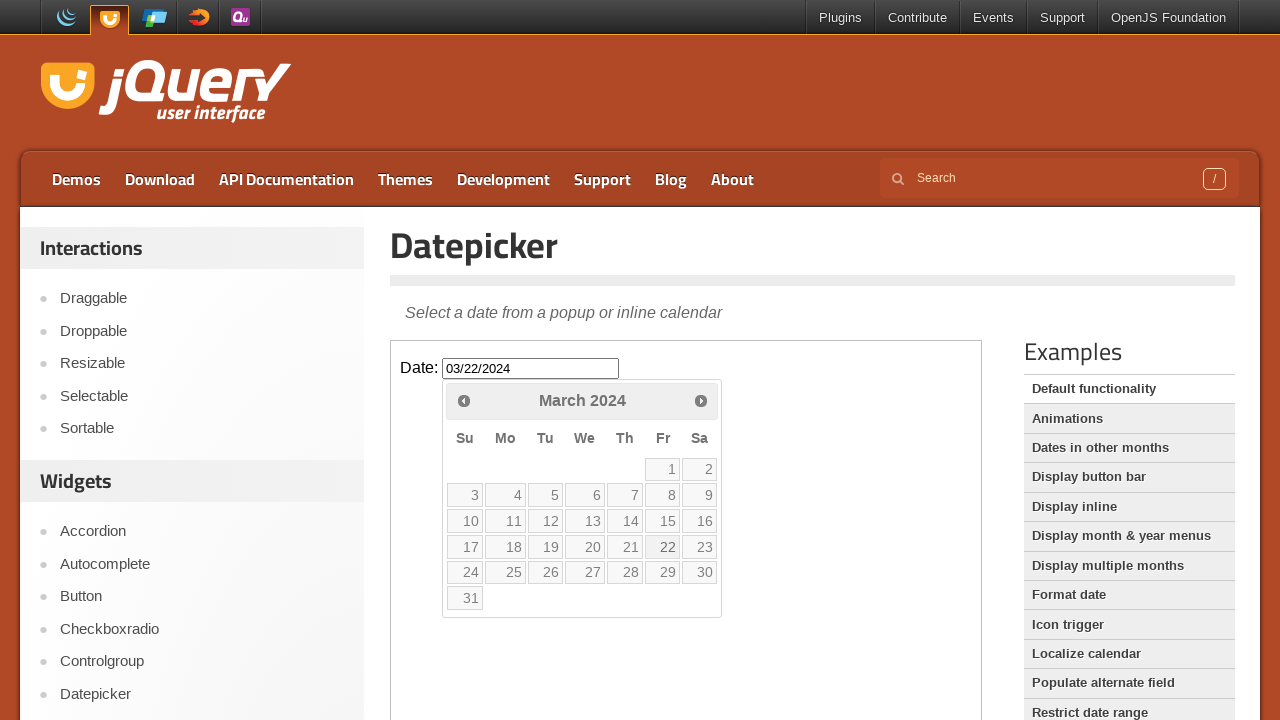

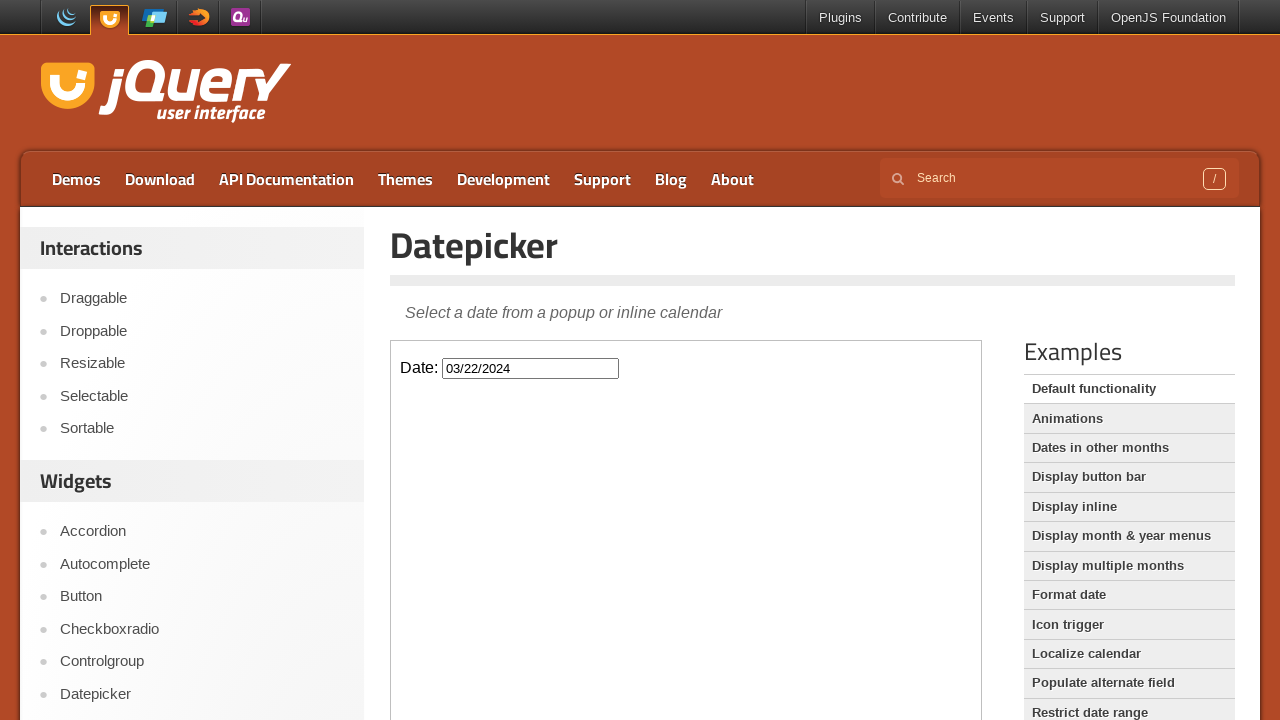